Tests various link interactions including regular links, JavaScript-triggered links, image links, links with alerts, and iframe navigation

Starting URL: http://sahitest.com/demo/linkTest.htm

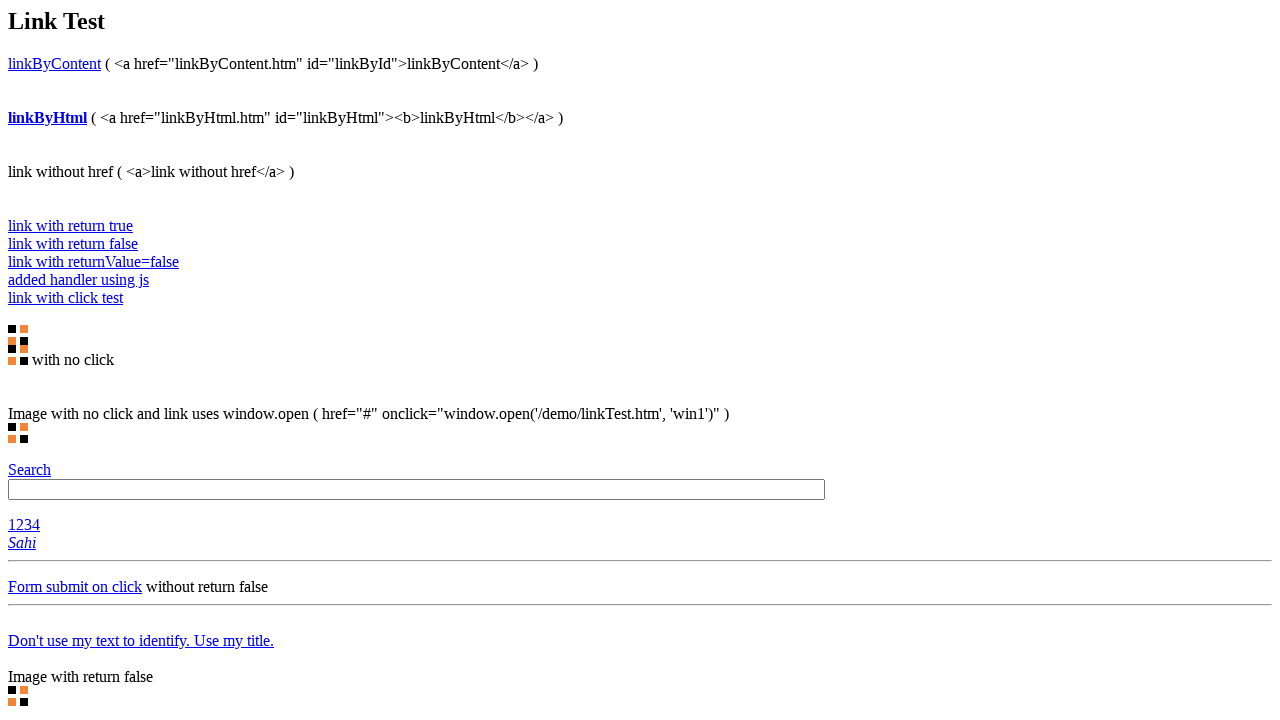

Retrieved text from link identified by content
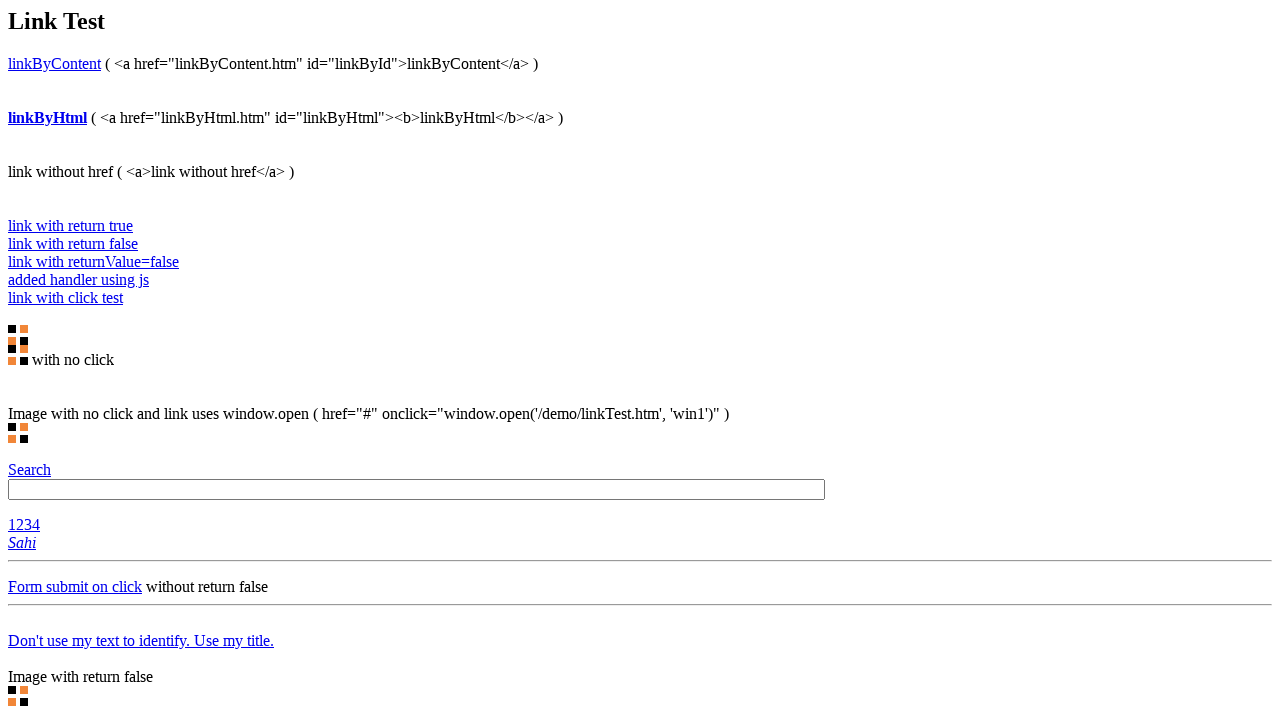

Retrieved text from link identified by id
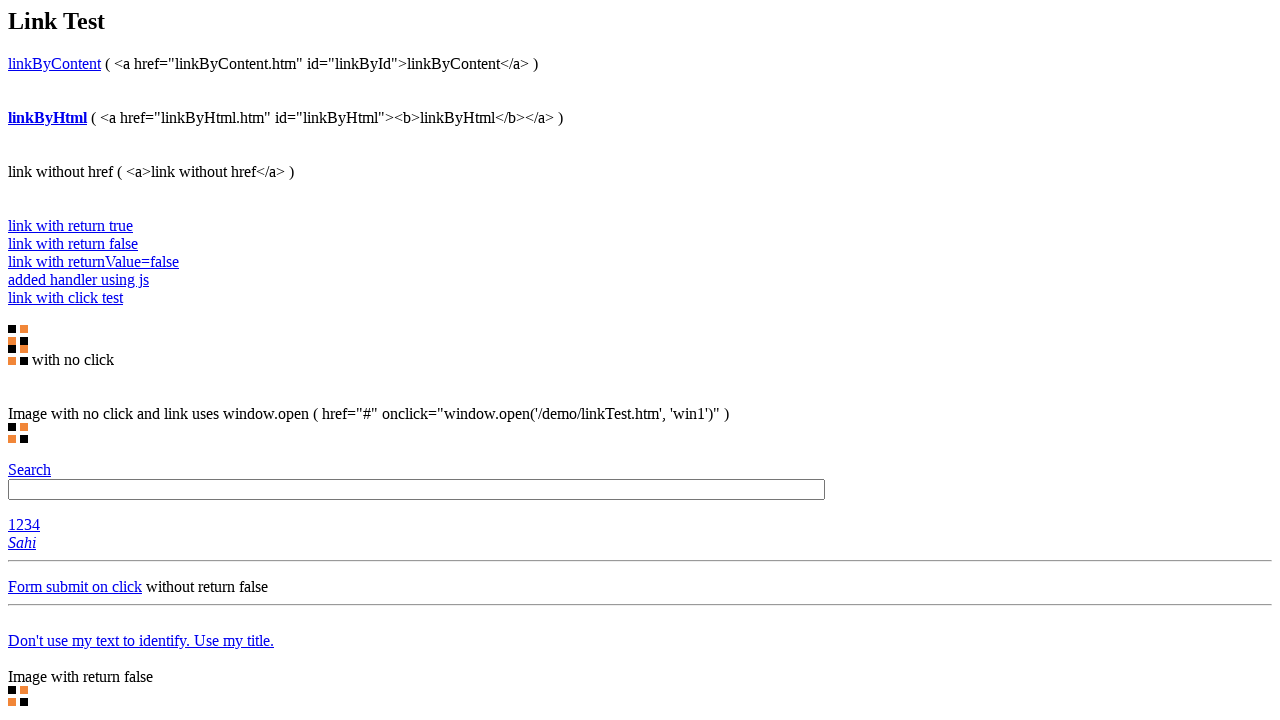

Retrieved text from link without href
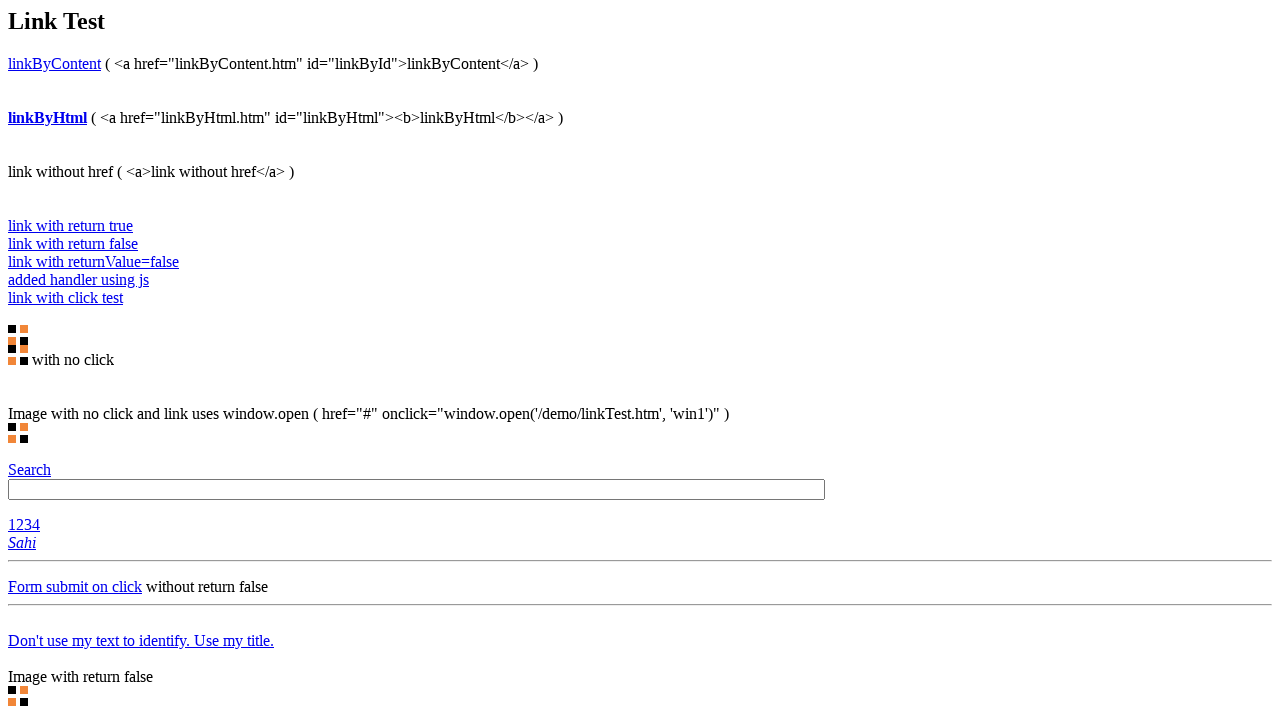

Clicked link with return true at (70, 225) on text=link with return true
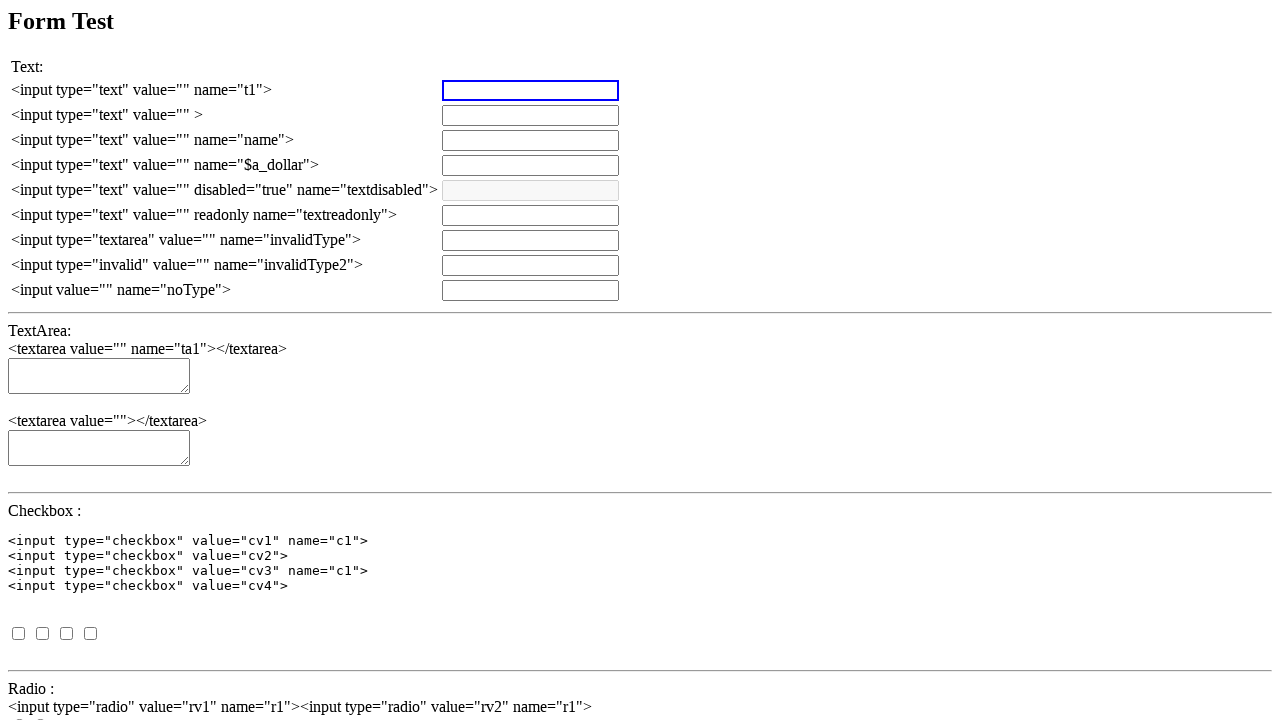

Set up dialog handler to accept alerts
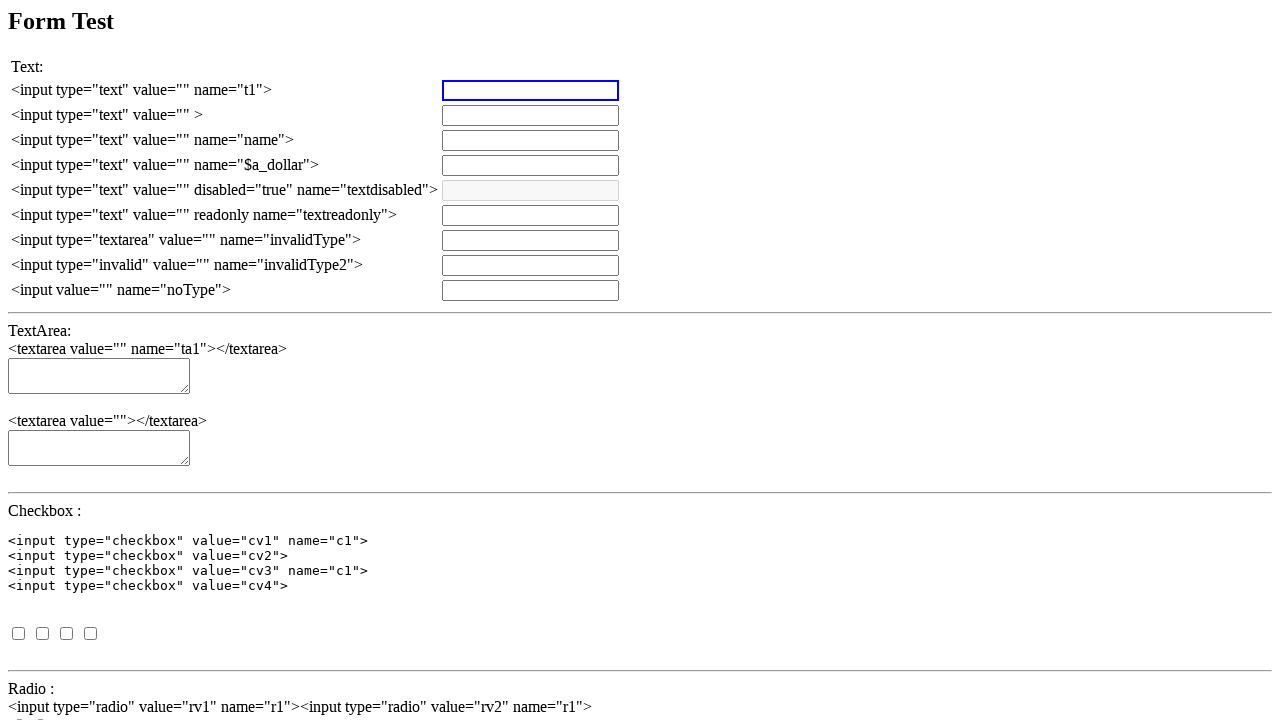

Navigated back to previous page
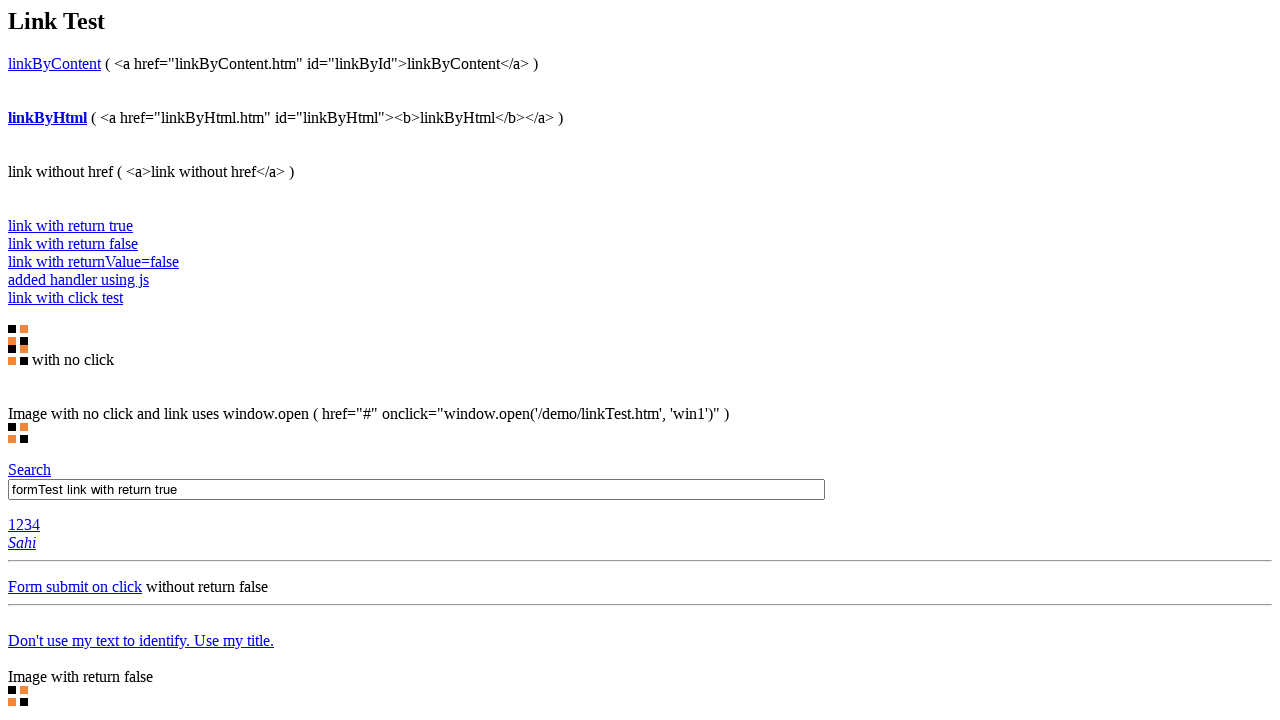

Retrieved value from t1 field after alert link
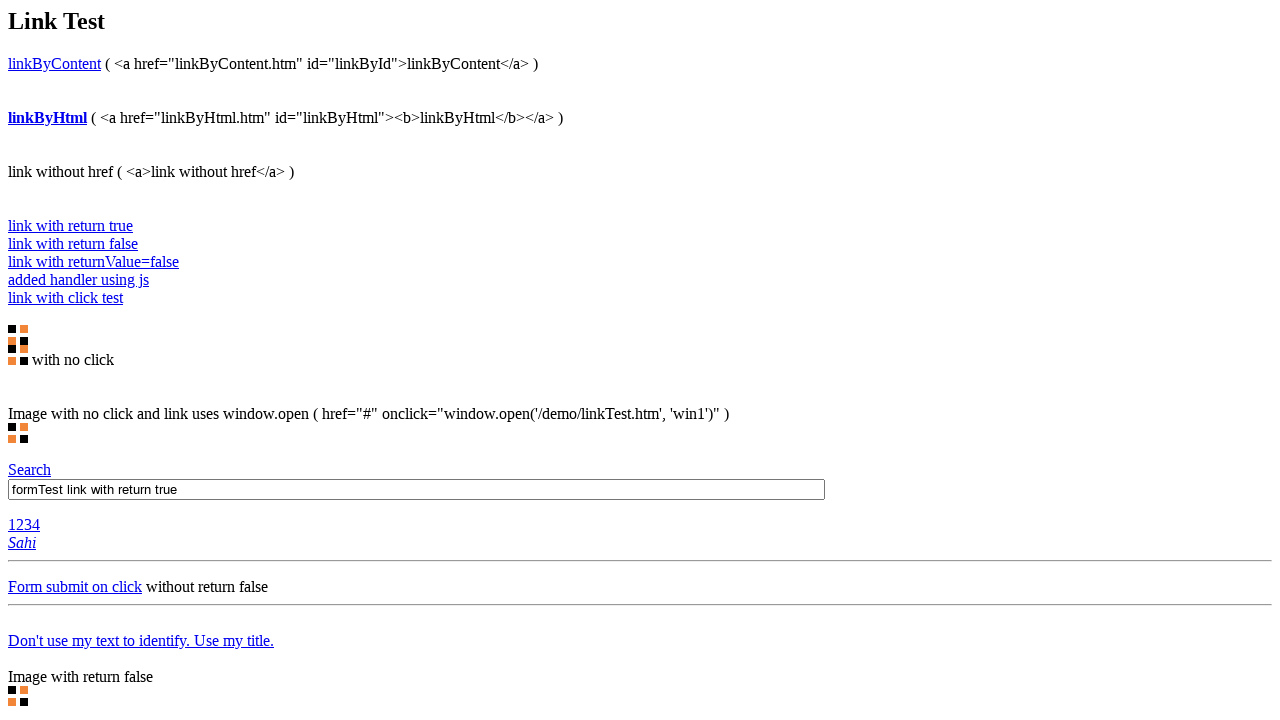

Clicked link that returns false (won't navigate) at (73, 243) on xpath=/html/body/a[5]
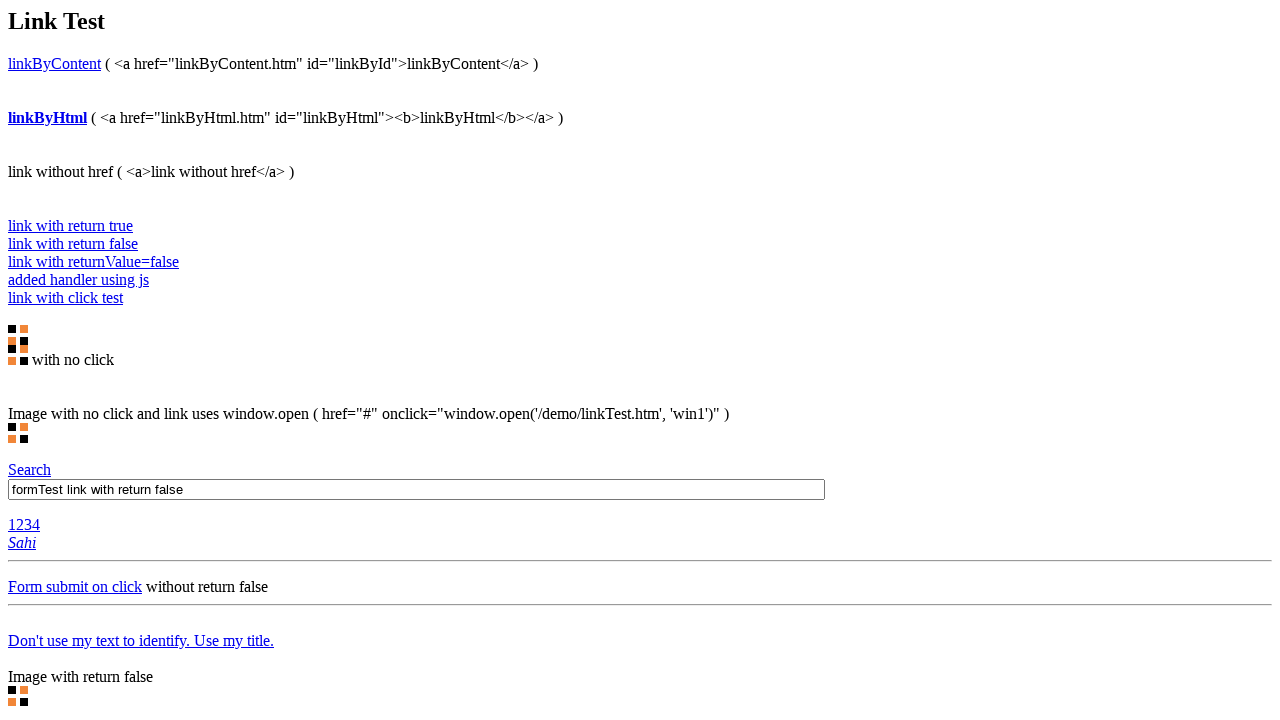

Retrieved value from t1 field after return false link
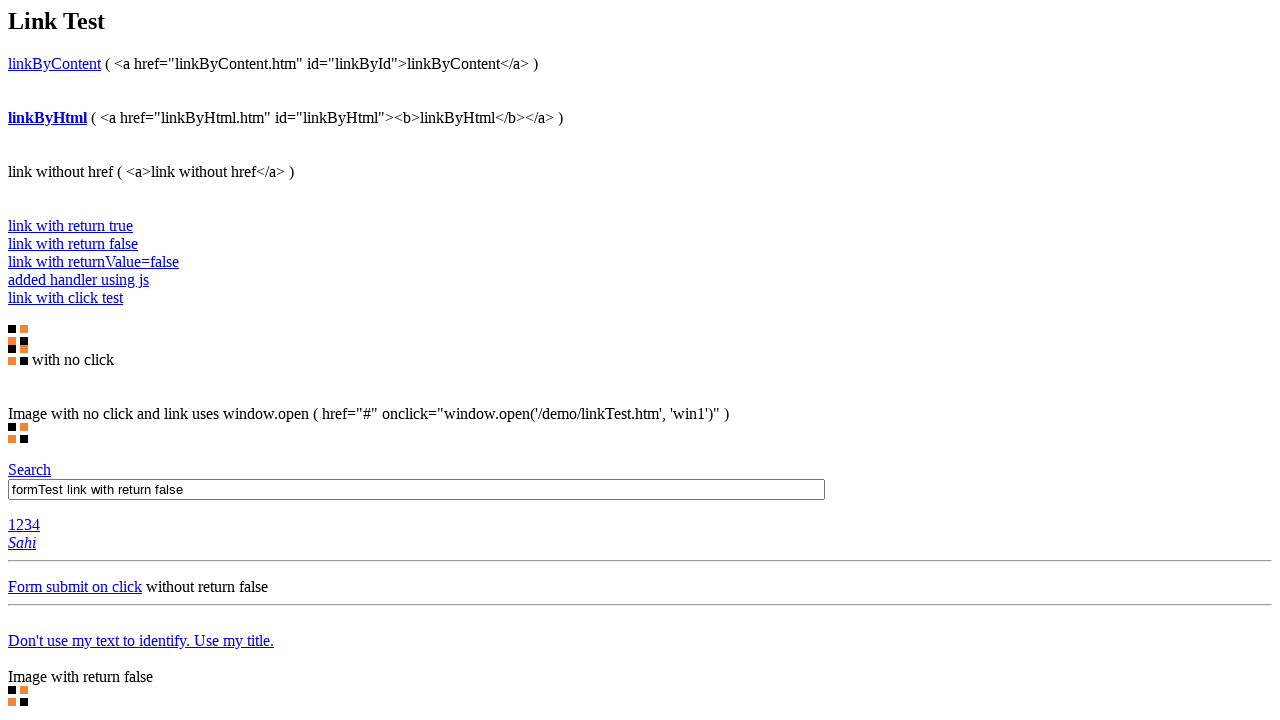

Clicked link with returnValue=false at (94, 261) on text=link with returnValue=false
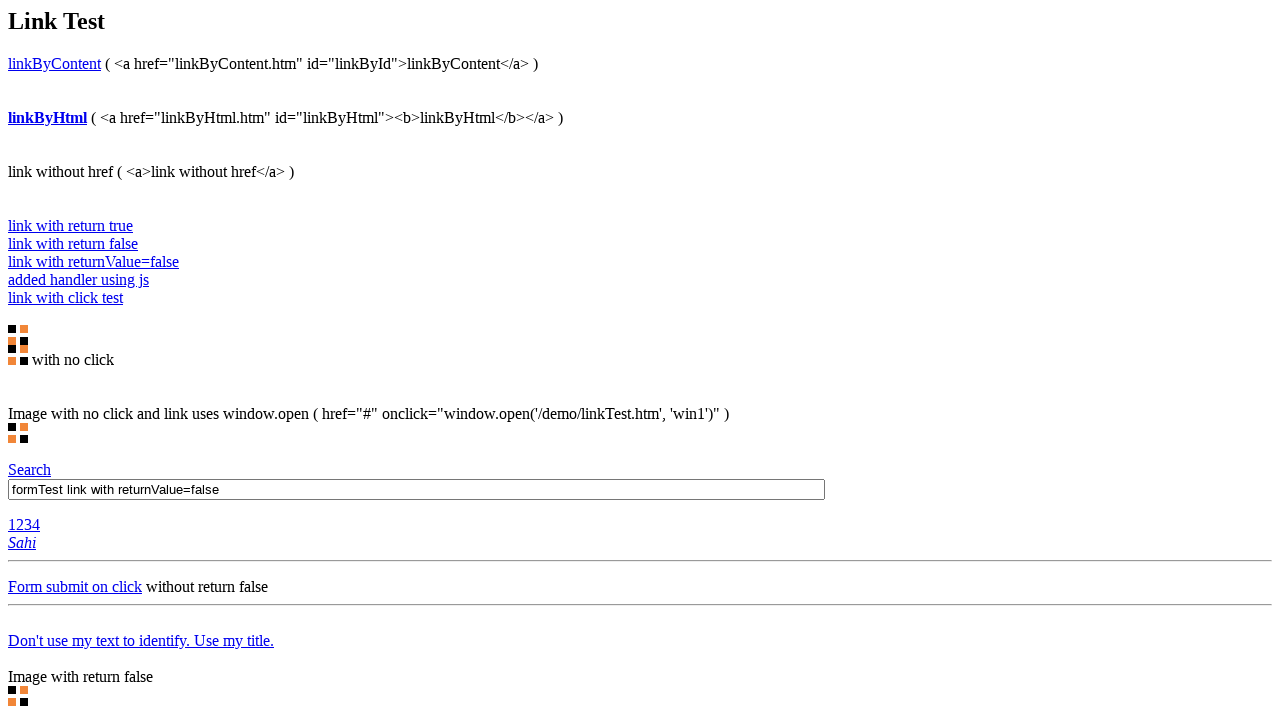

Retrieved value from t1 field after returnValue=false link
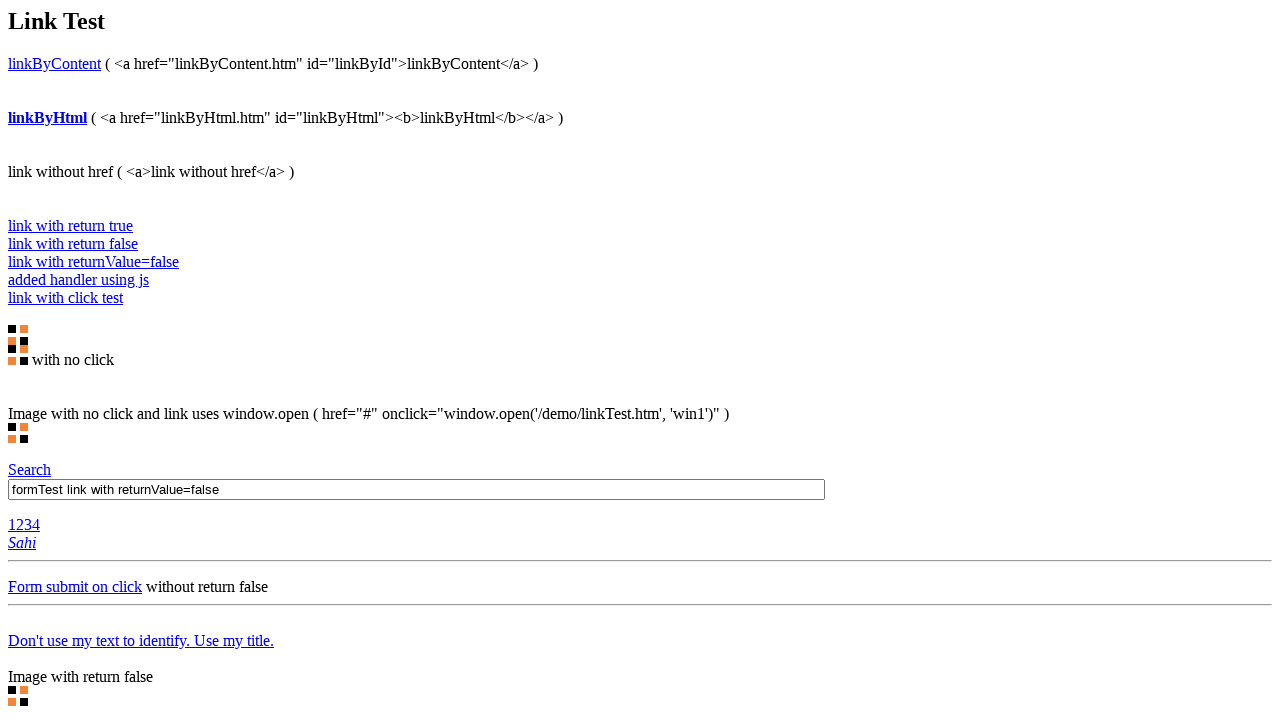

Clicked link that triggers JavaScript handler at (78, 279) on text=added handler using js
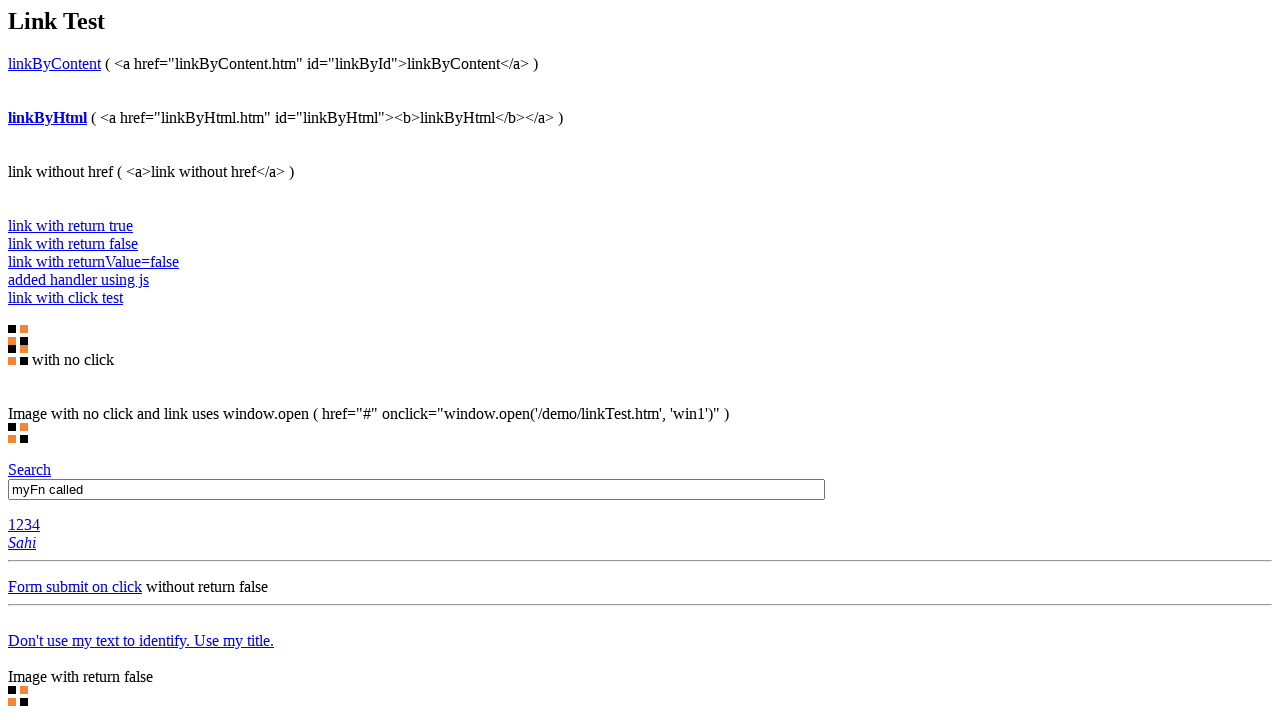

Retrieved value from t1 field after JavaScript handler link
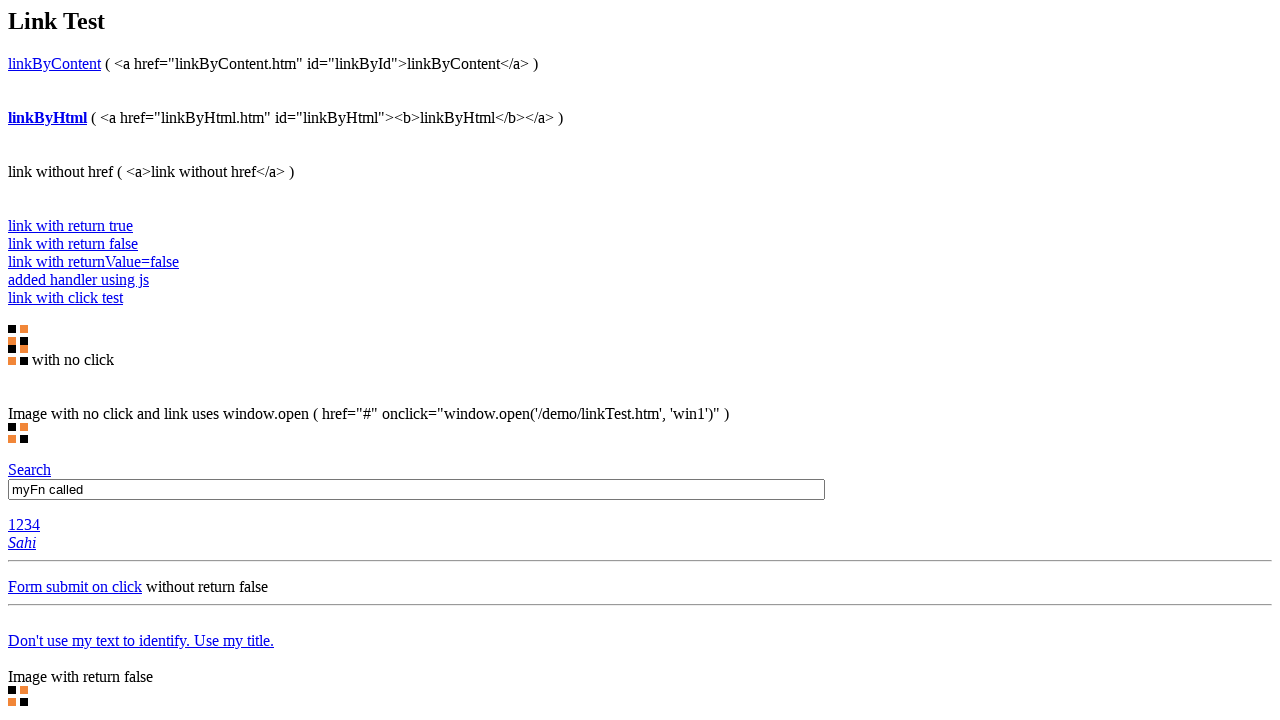

Clicked image link at (18, 335) on body > a:nth-child(25) > img
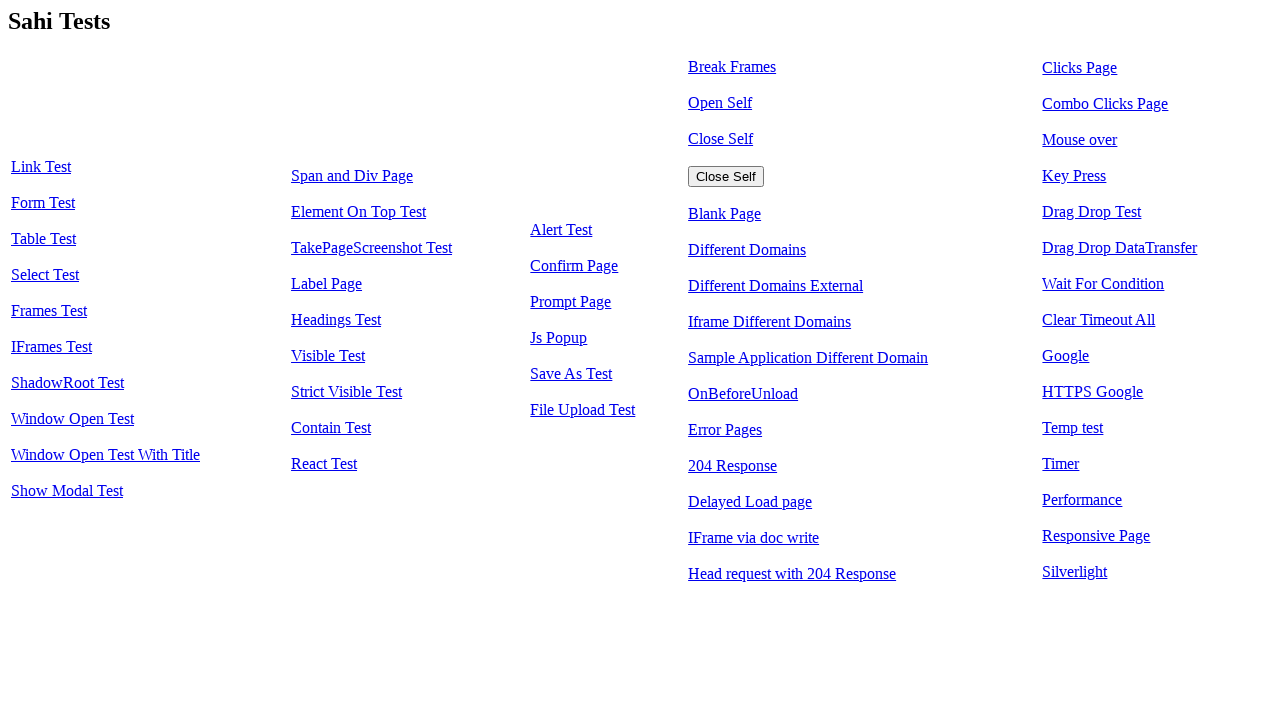

Navigated back from image link
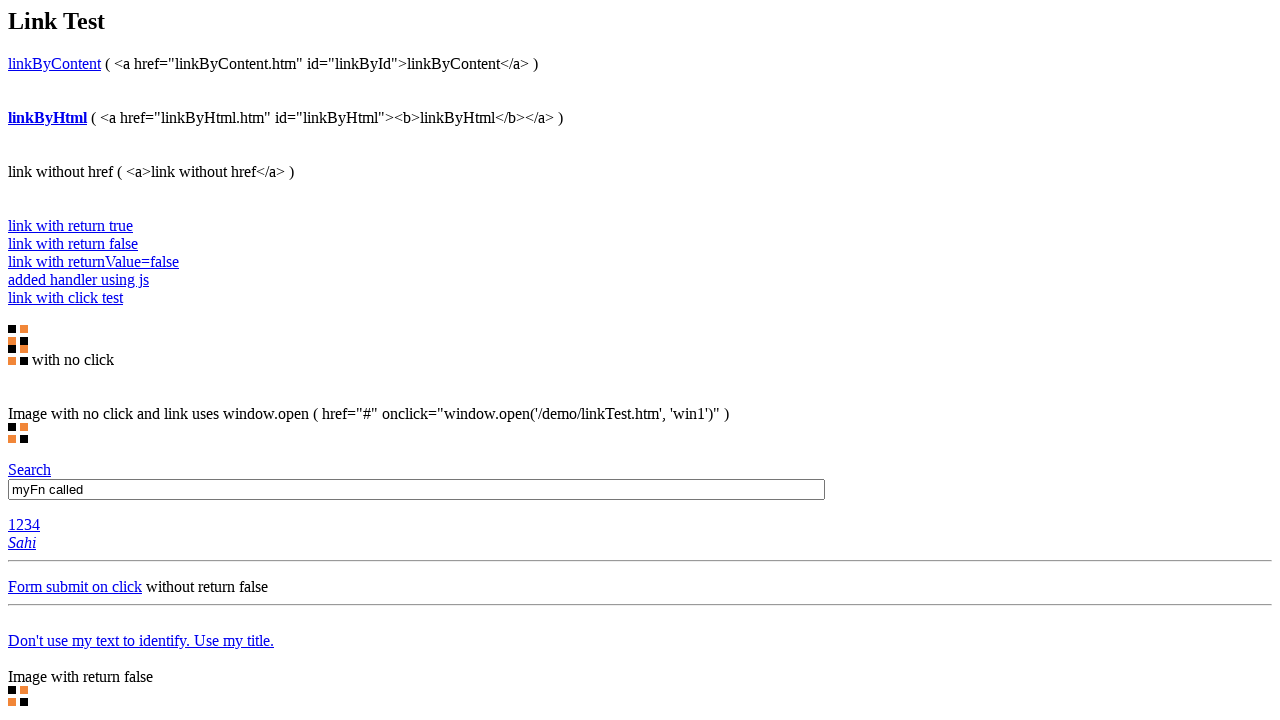

Retrieved value from t1 field after image link navigation
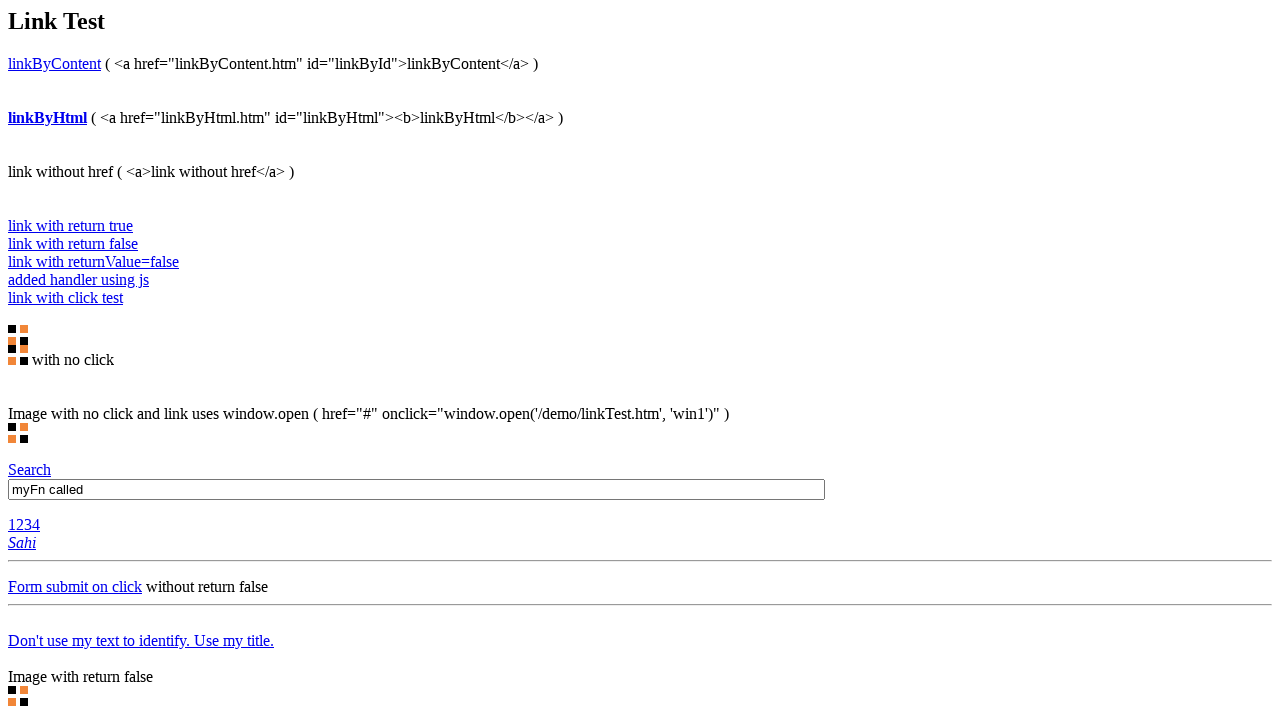

Set up dialog handler for alert dialogs
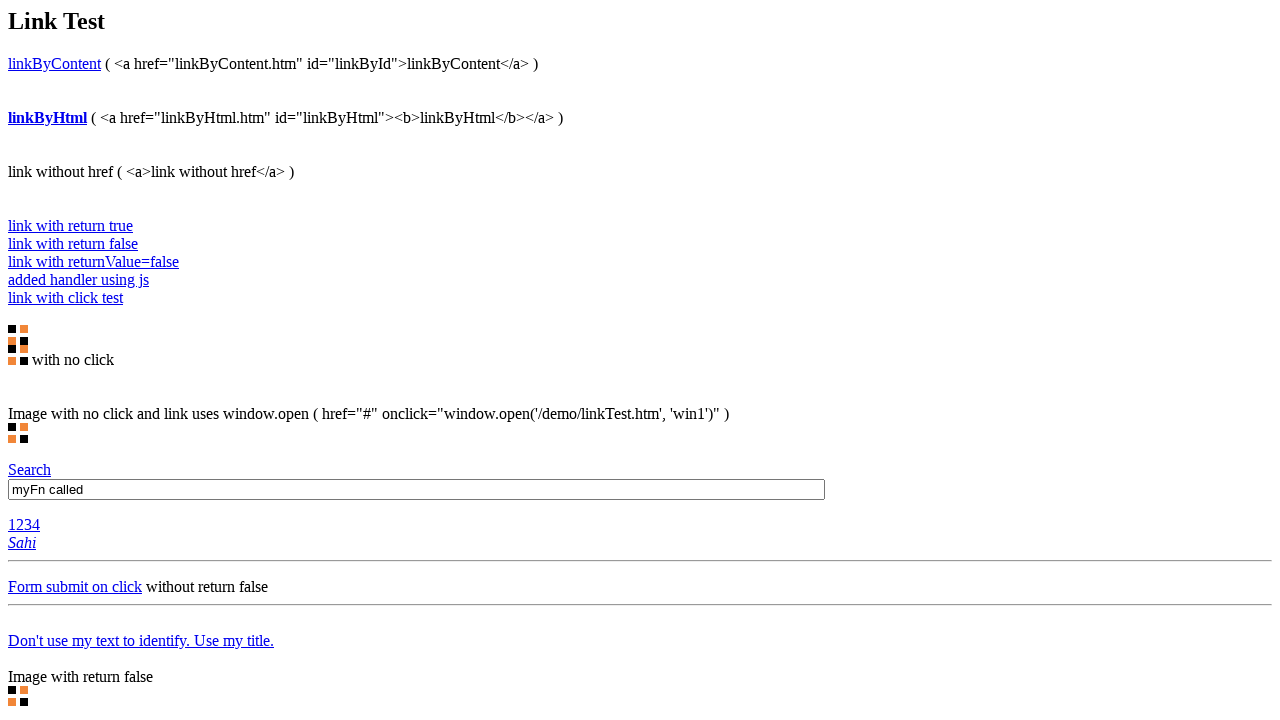

Clicked link that shows alert dialog at (30, 469) on body > a:nth-child(35) > span
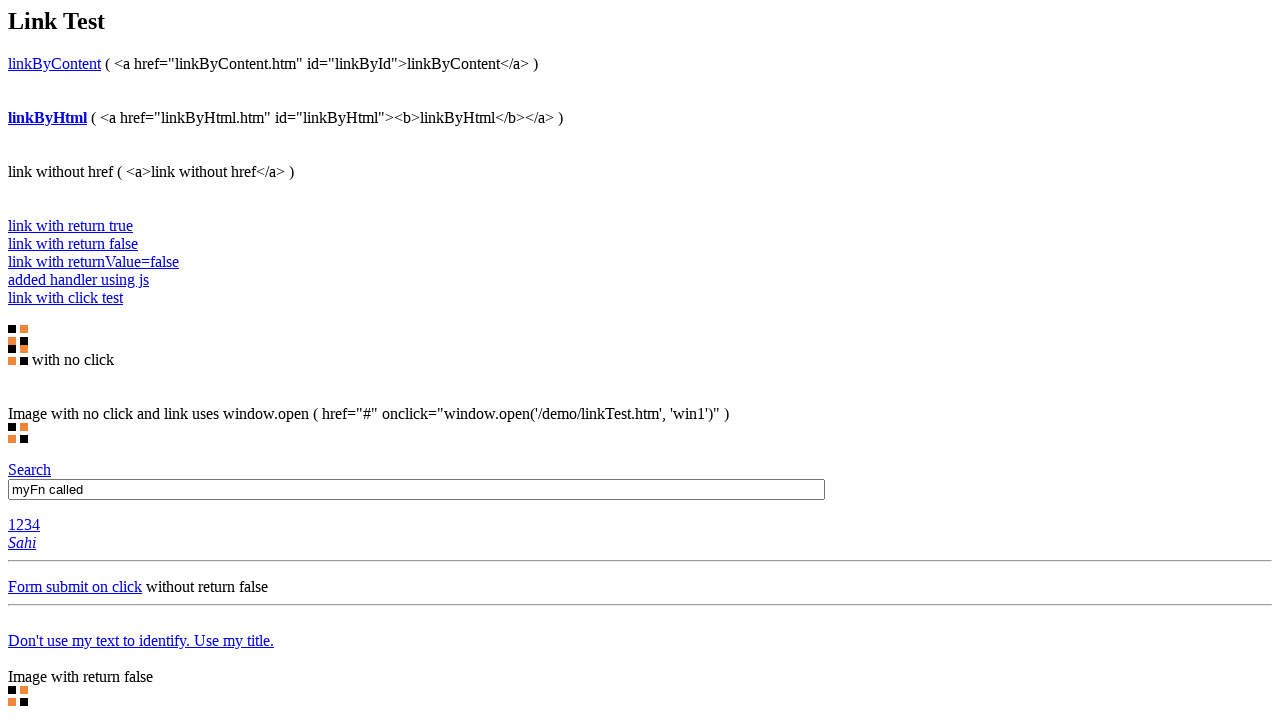

Clicked numeric link (1234) at (24, 524) on text=1234
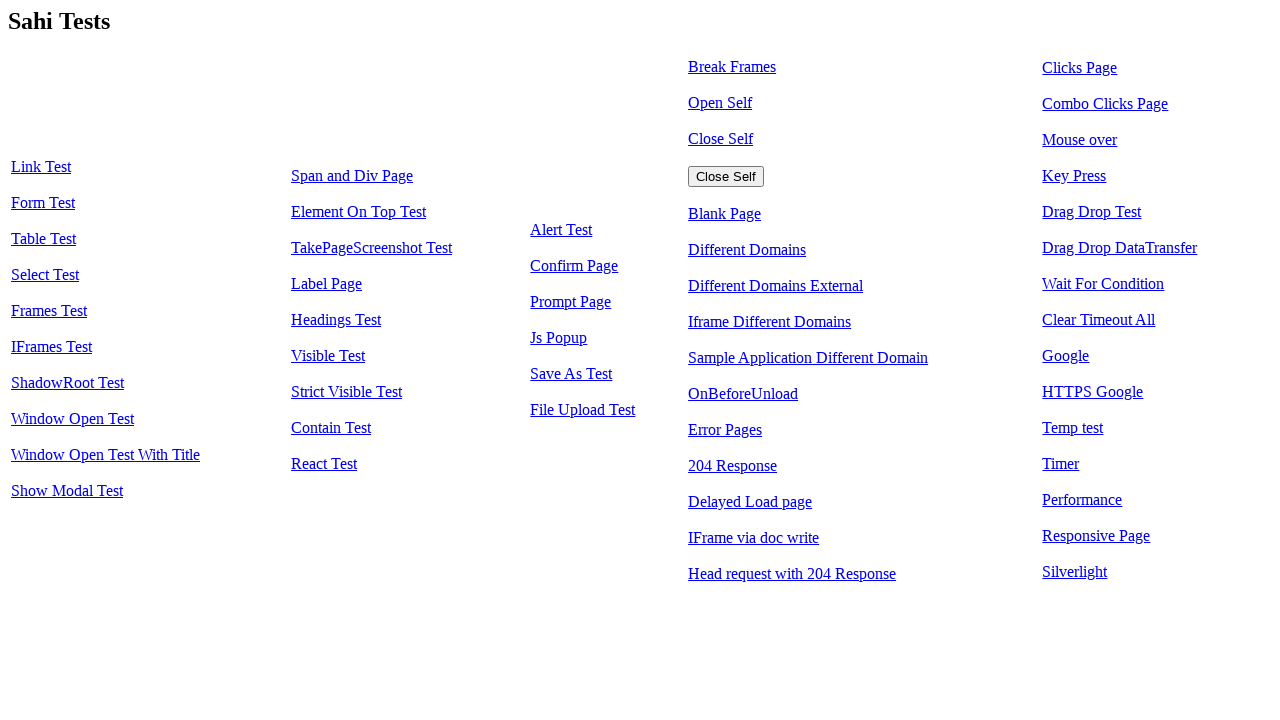

Navigated back from numeric link
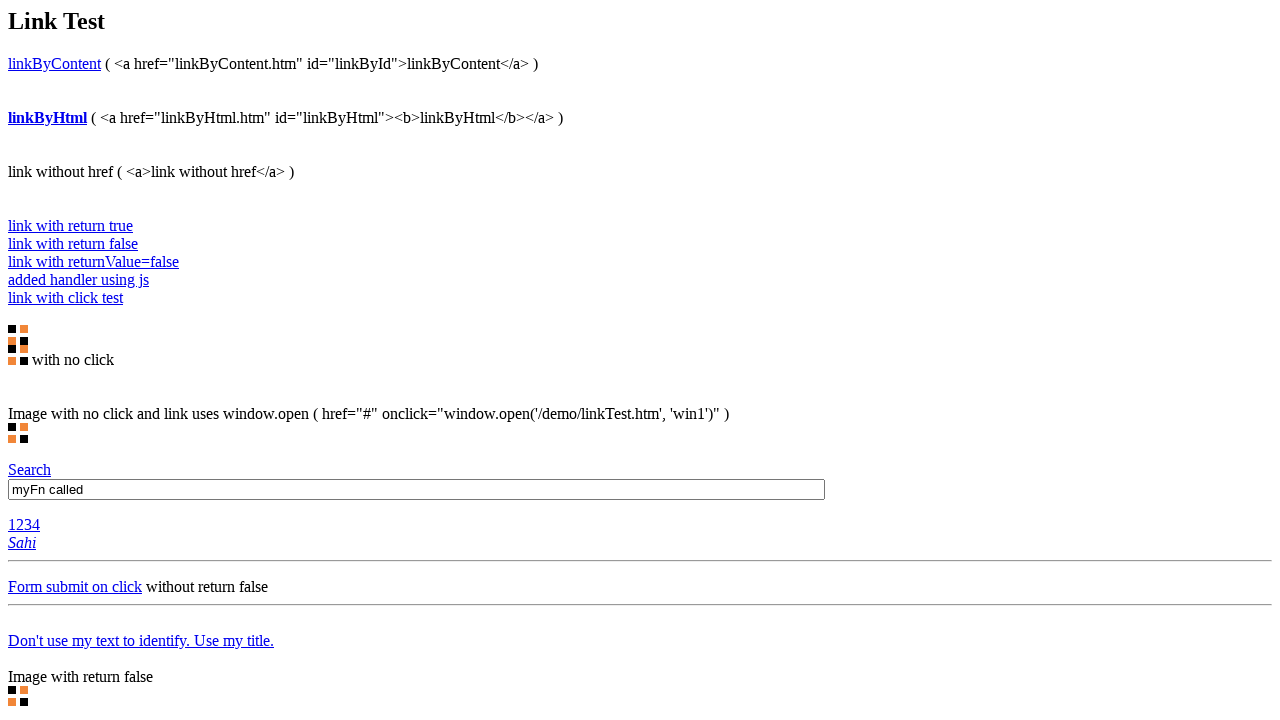

Clicked link with em tag (Sahi) at (22, 542) on text=Sahi
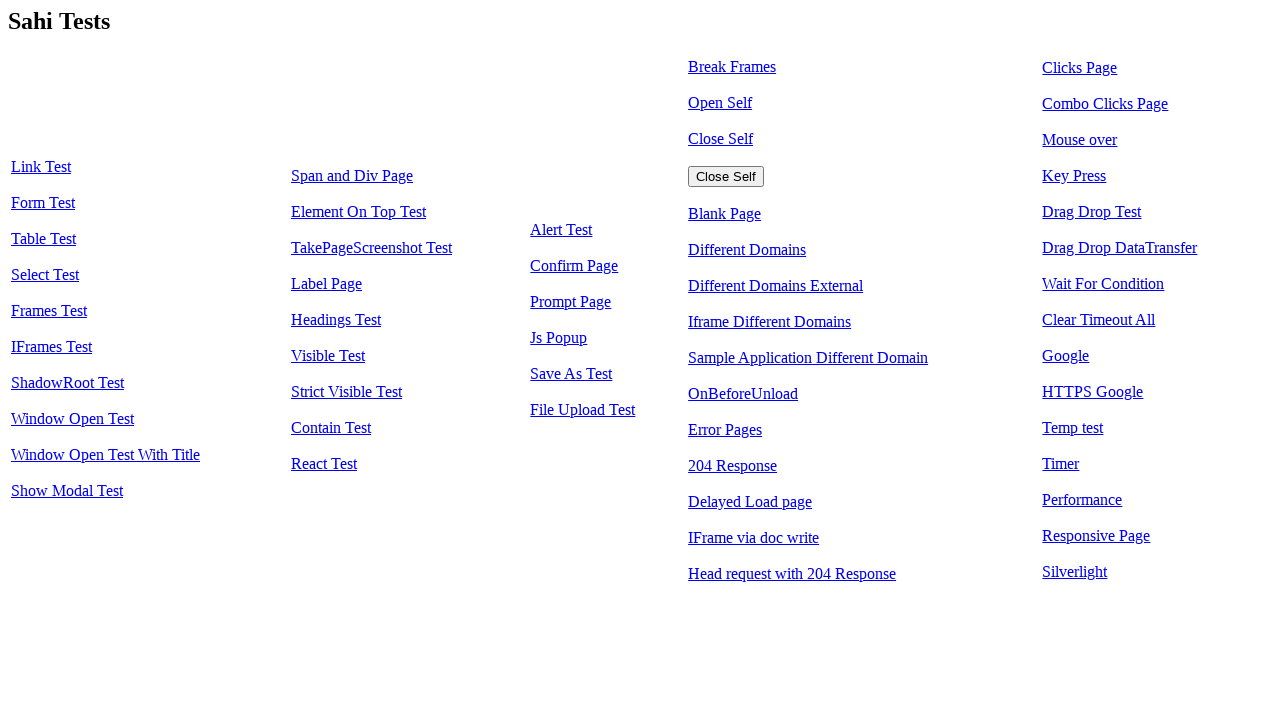

Navigated back from em tag link
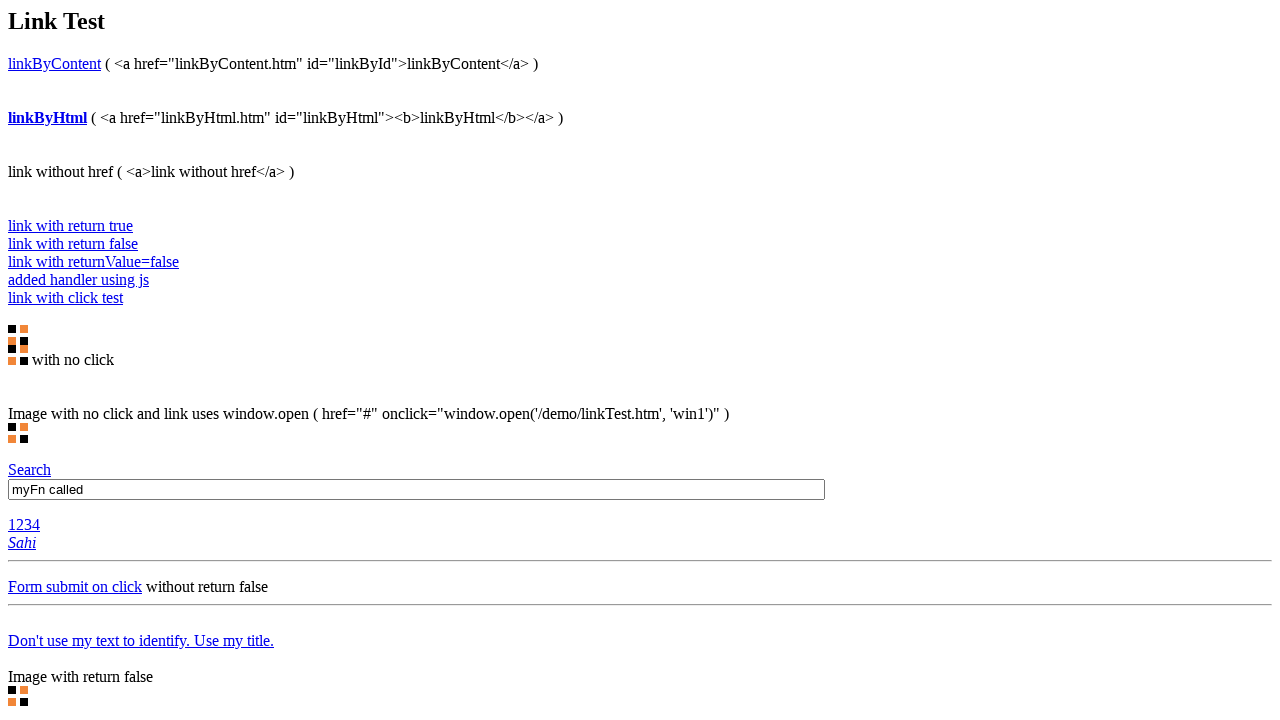

Set up dialog handler for form submit alert
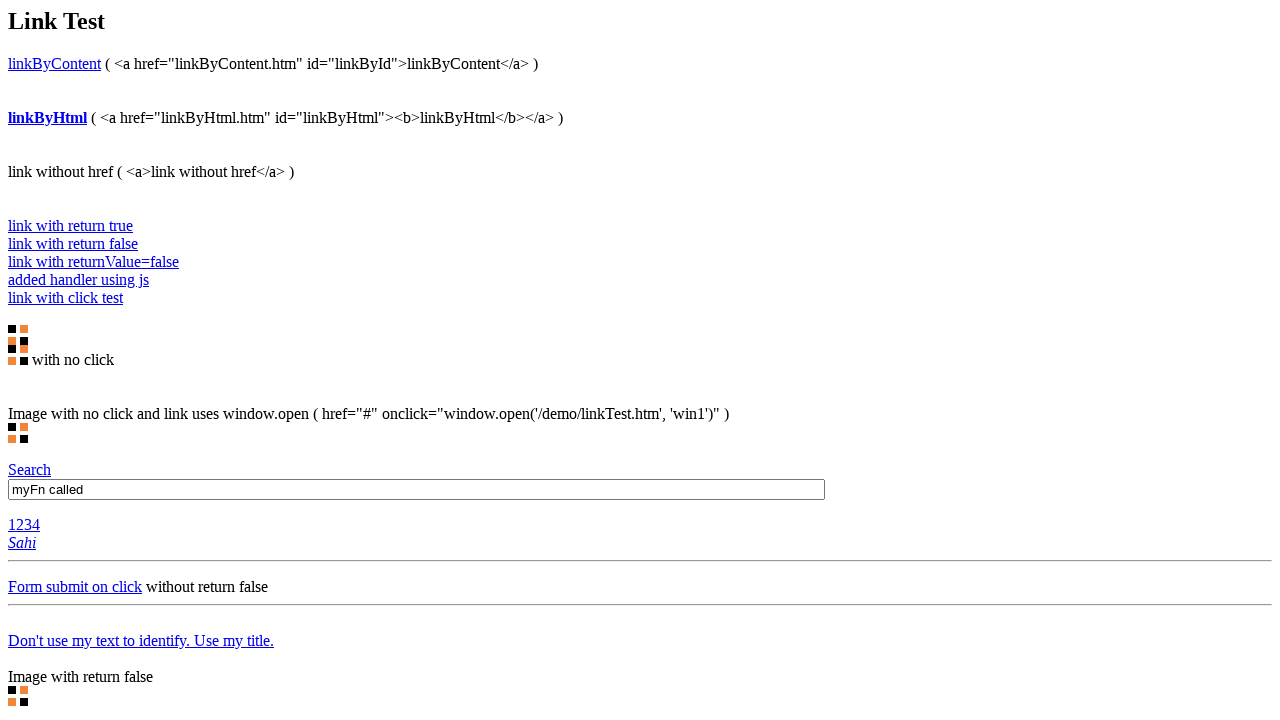

Clicked form submit link with alert at (75, 586) on text=Form submit on click
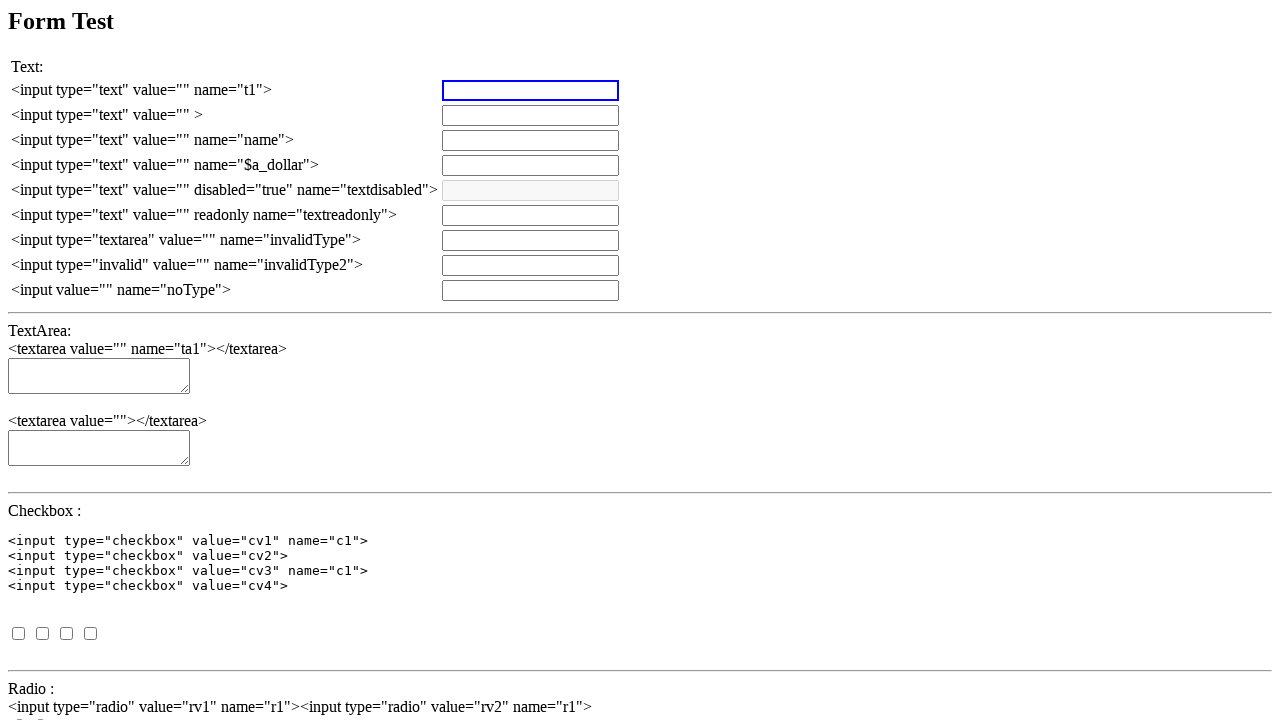

Navigated back from form submit link
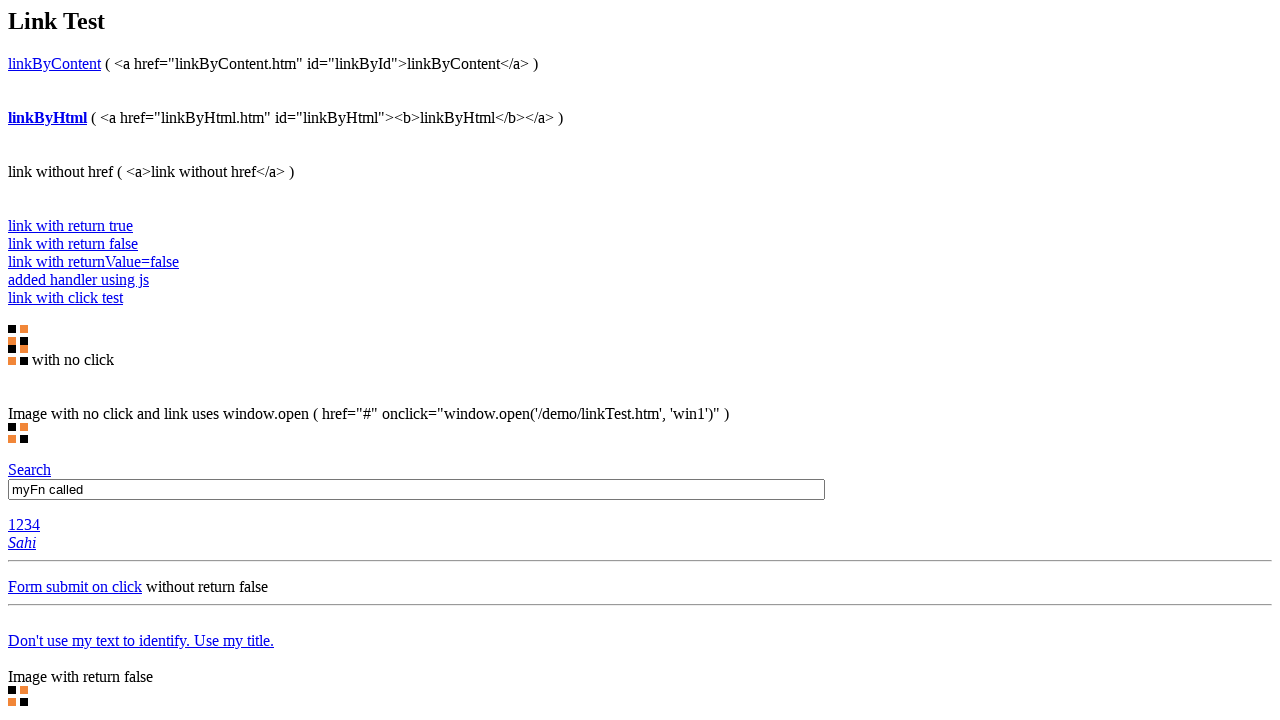

Retrieved text from link with title attribute
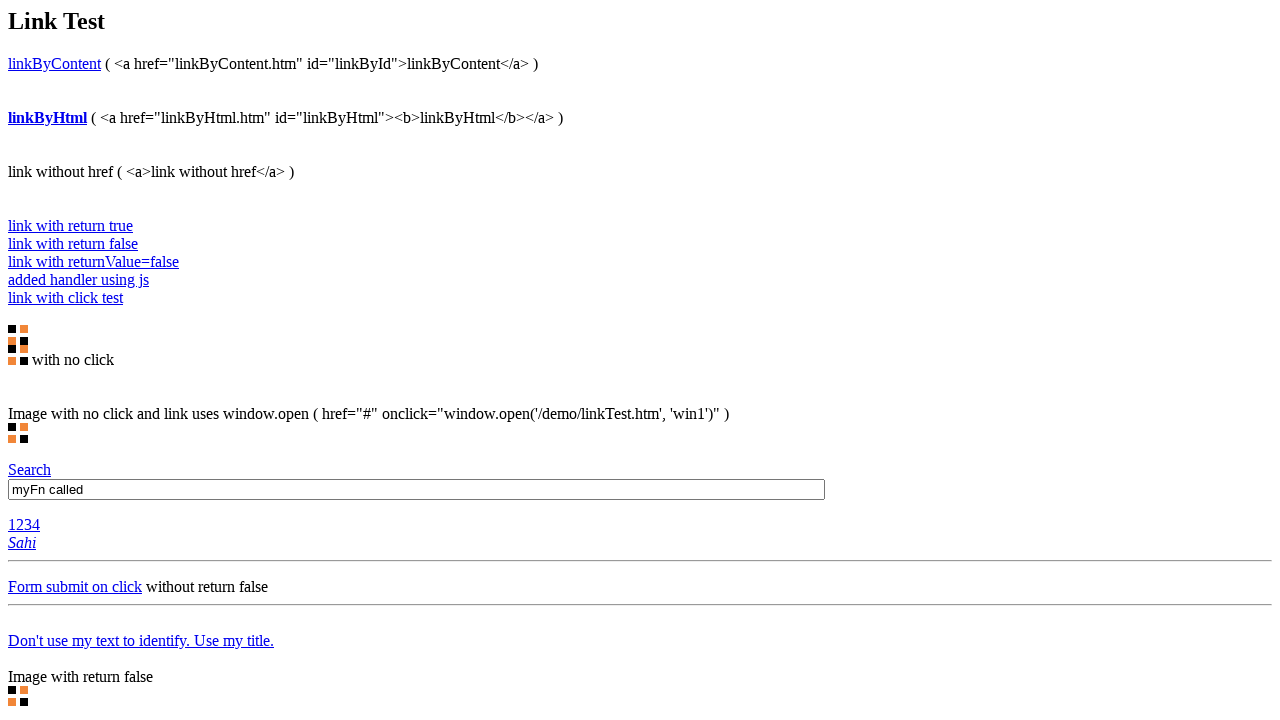

Clicked image that returns false (won't navigate) at (18, 696) on #imageWithReturnFalse
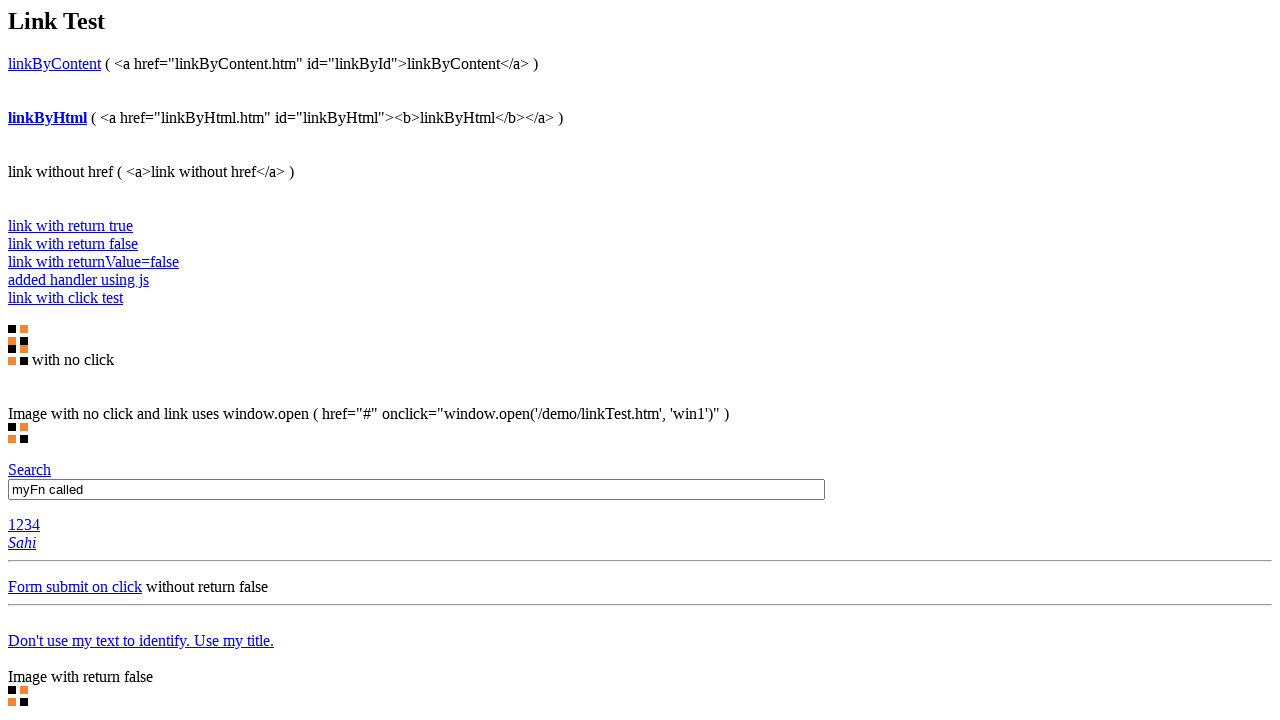

Clicked image that changes parent href at (18, 361) on #imageWithOnclickChangingHref
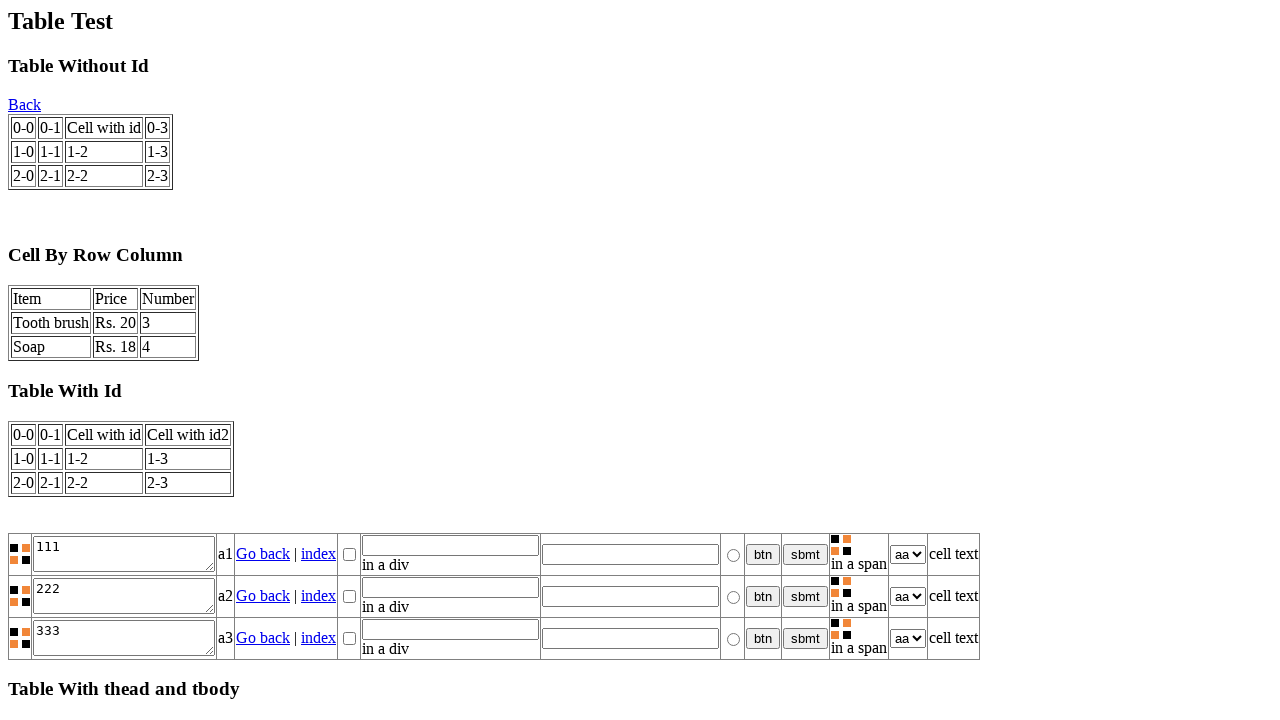

Navigated back from image with changing href
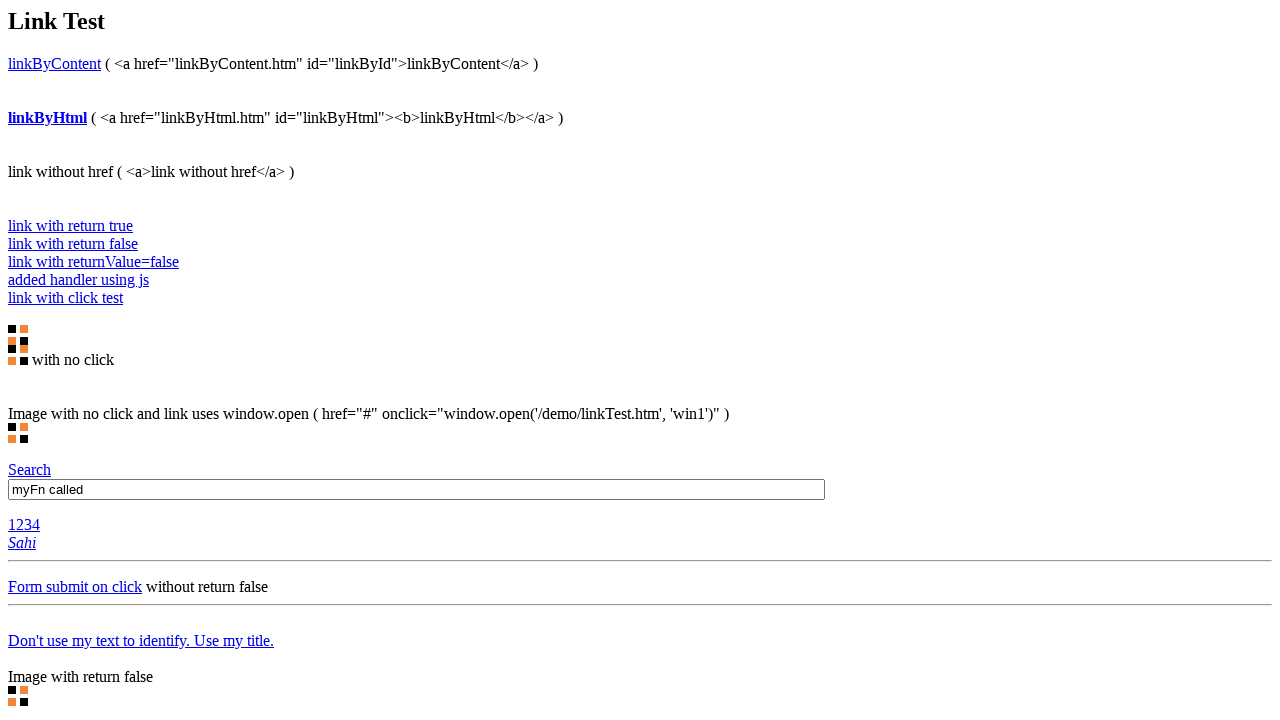

Located iframe with id myframe
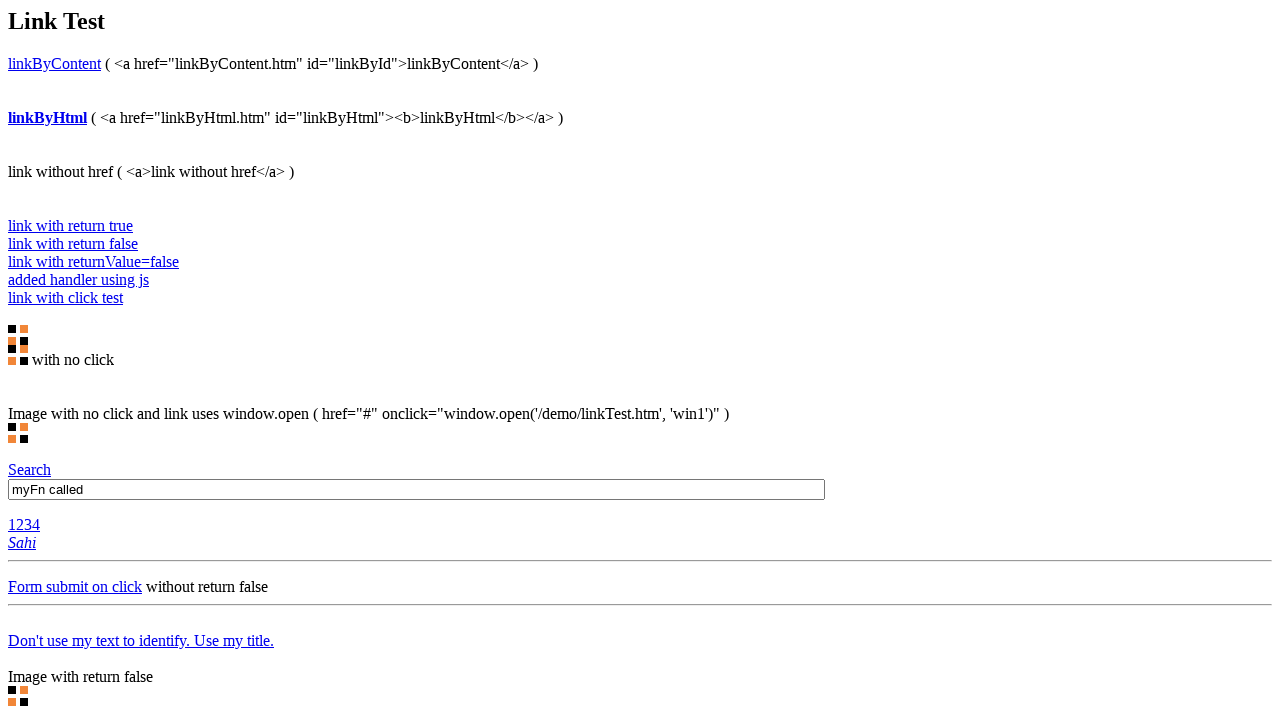

Clicked first div element inside iframe at (169, 529) on #myframe >> internal:control=enter-frame >> div >> nth=0
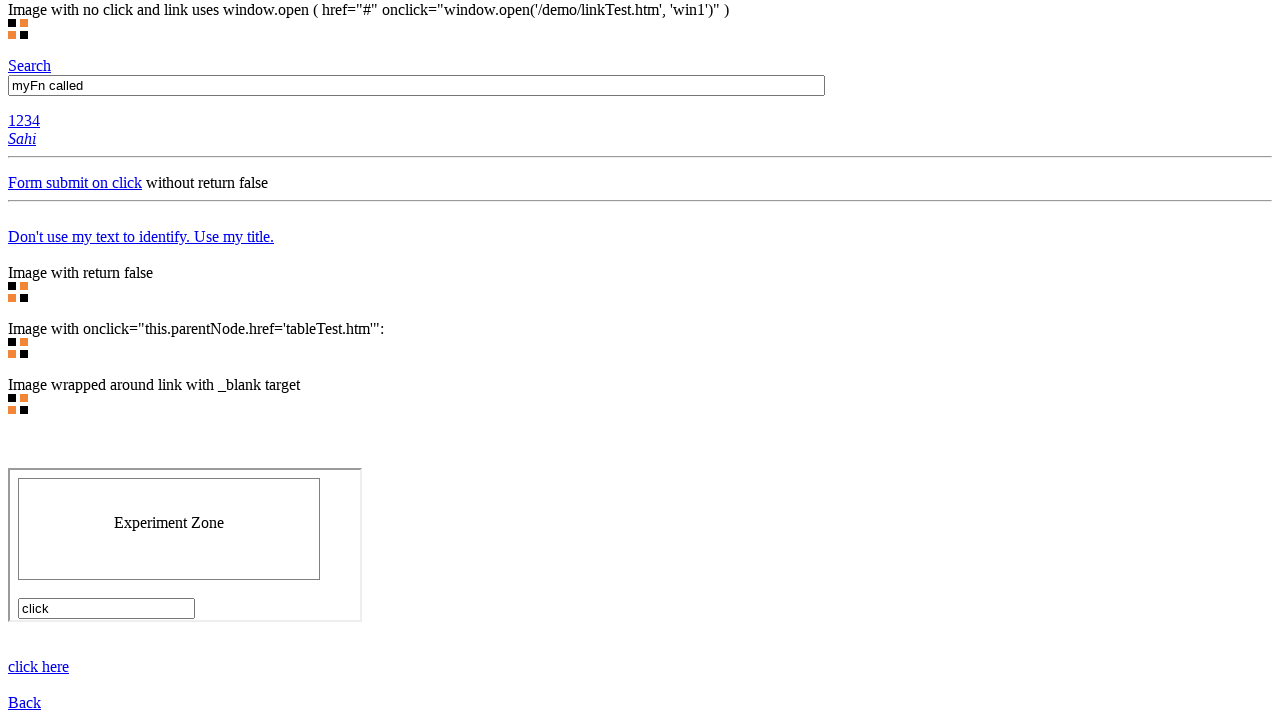

Retrieved value from tb field inside iframe
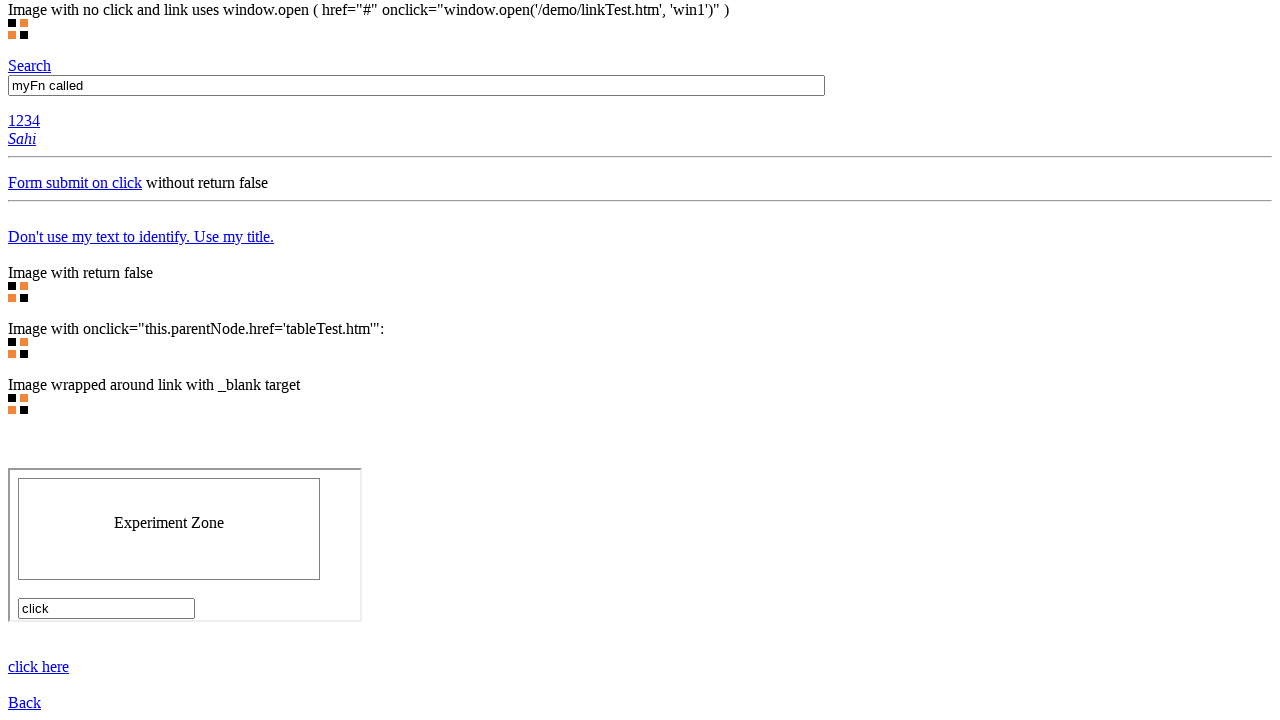

Retrieved current iframe src attribute
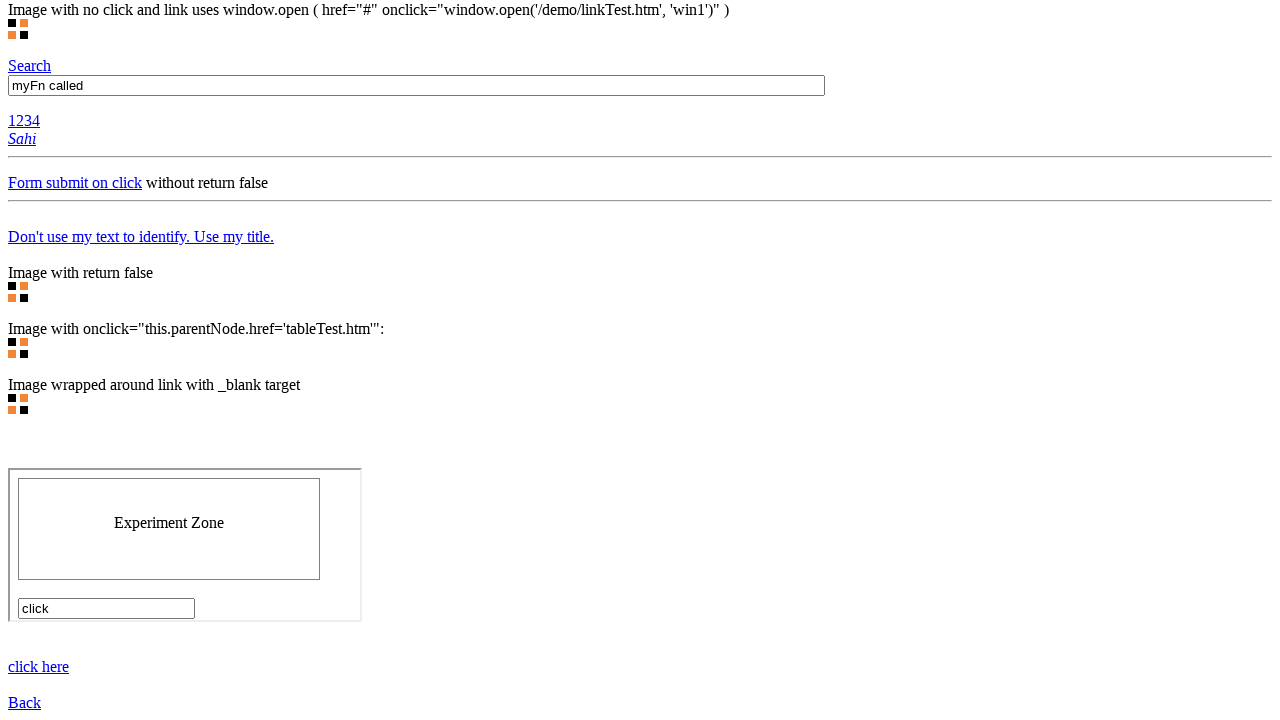

Clicked link to navigate iframe at (38, 666) on text=click here
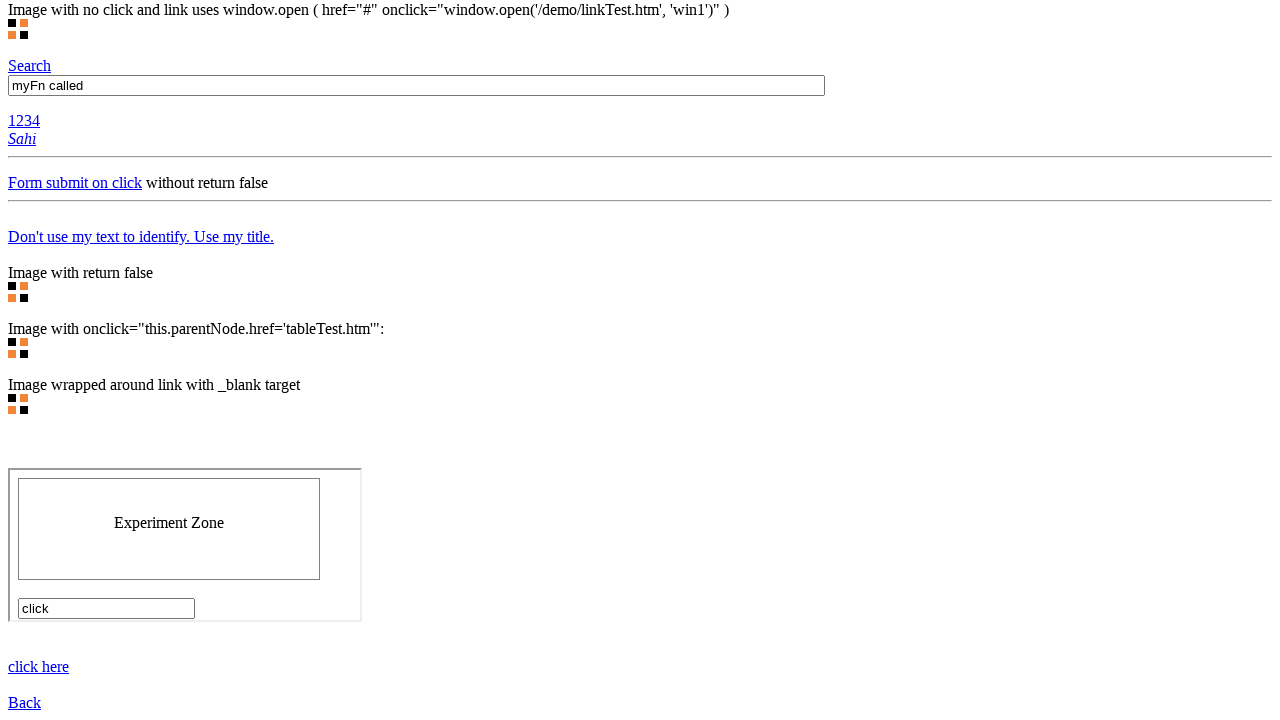

Retrieved iframe src after navigation
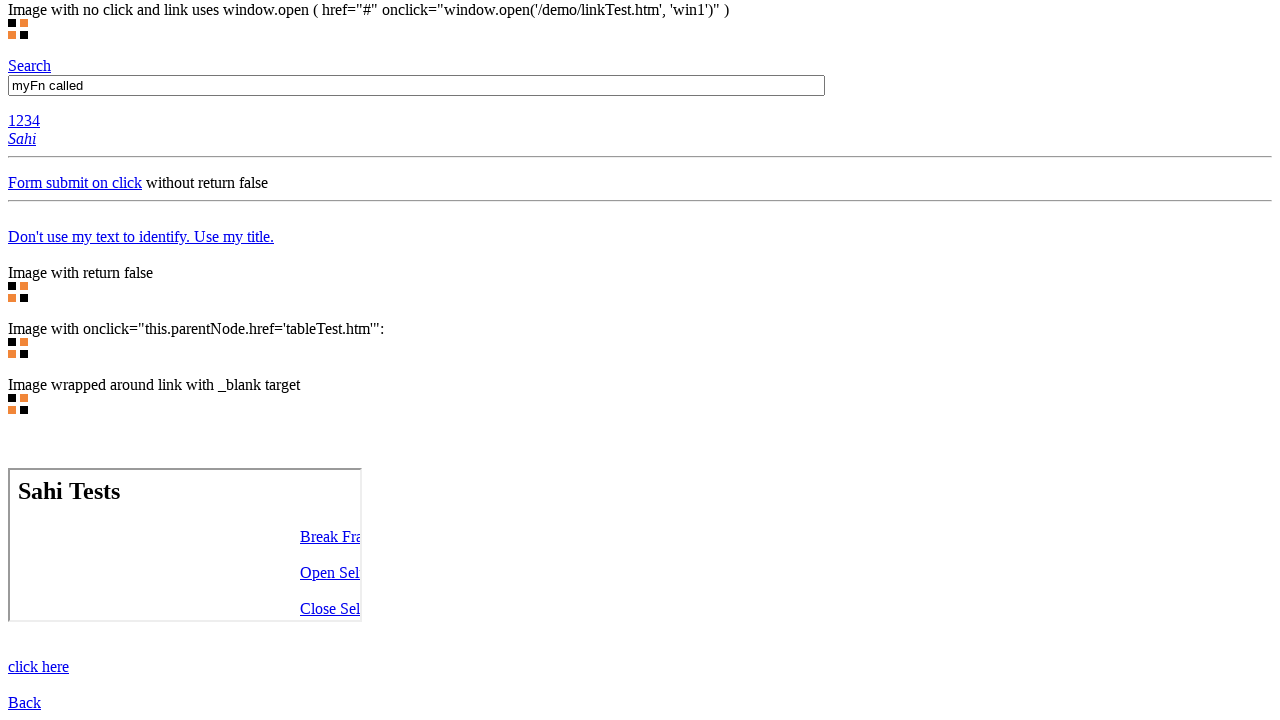

Clicked Back link to navigate to index at (24, 702) on text=Back
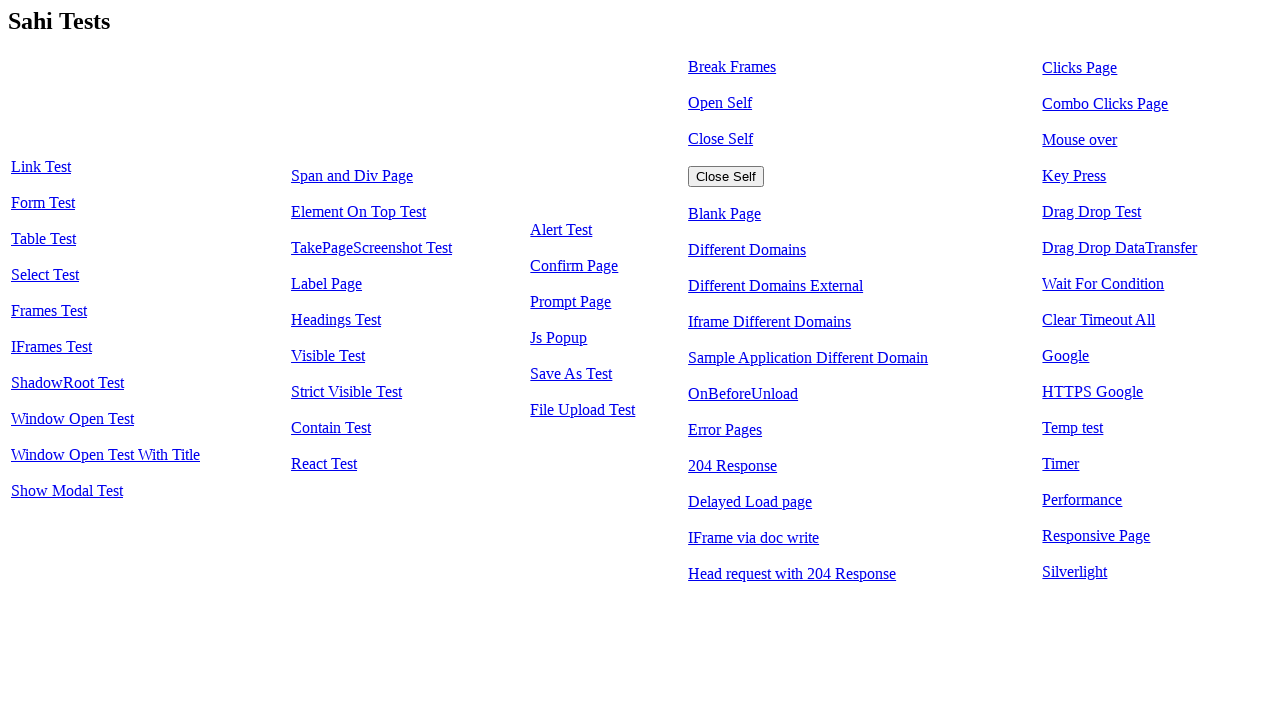

Retrieved current page URL
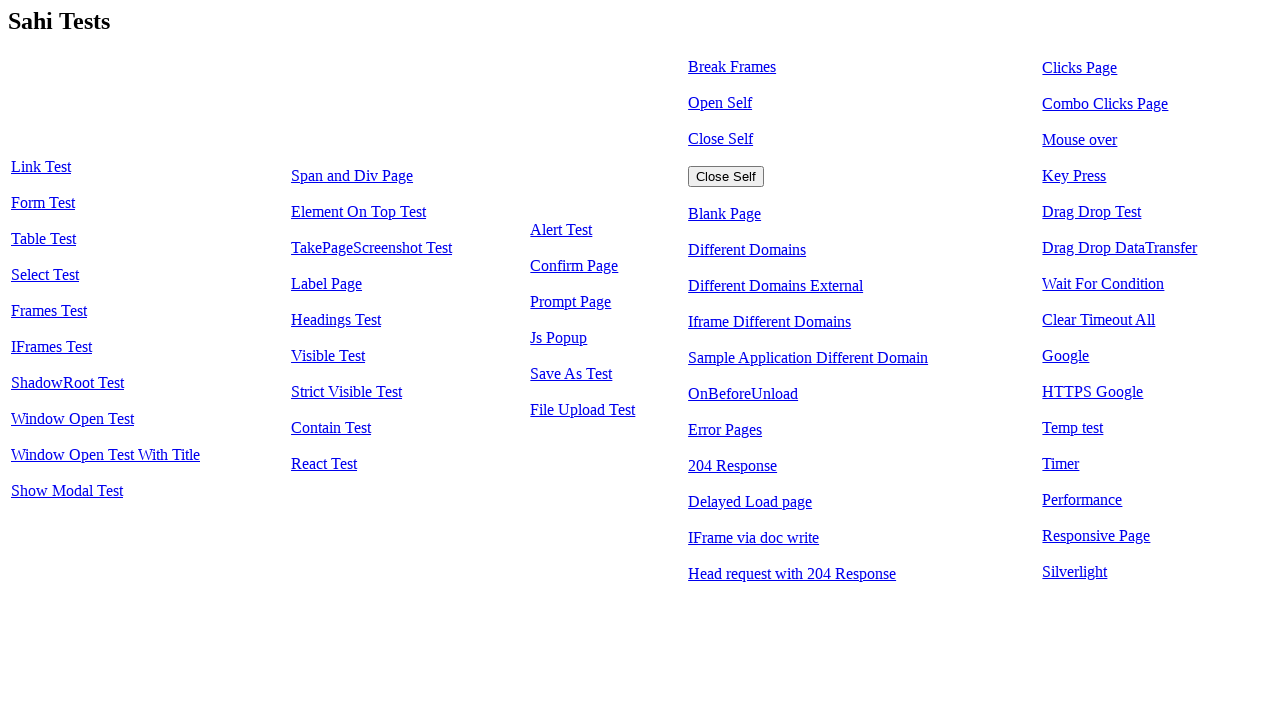

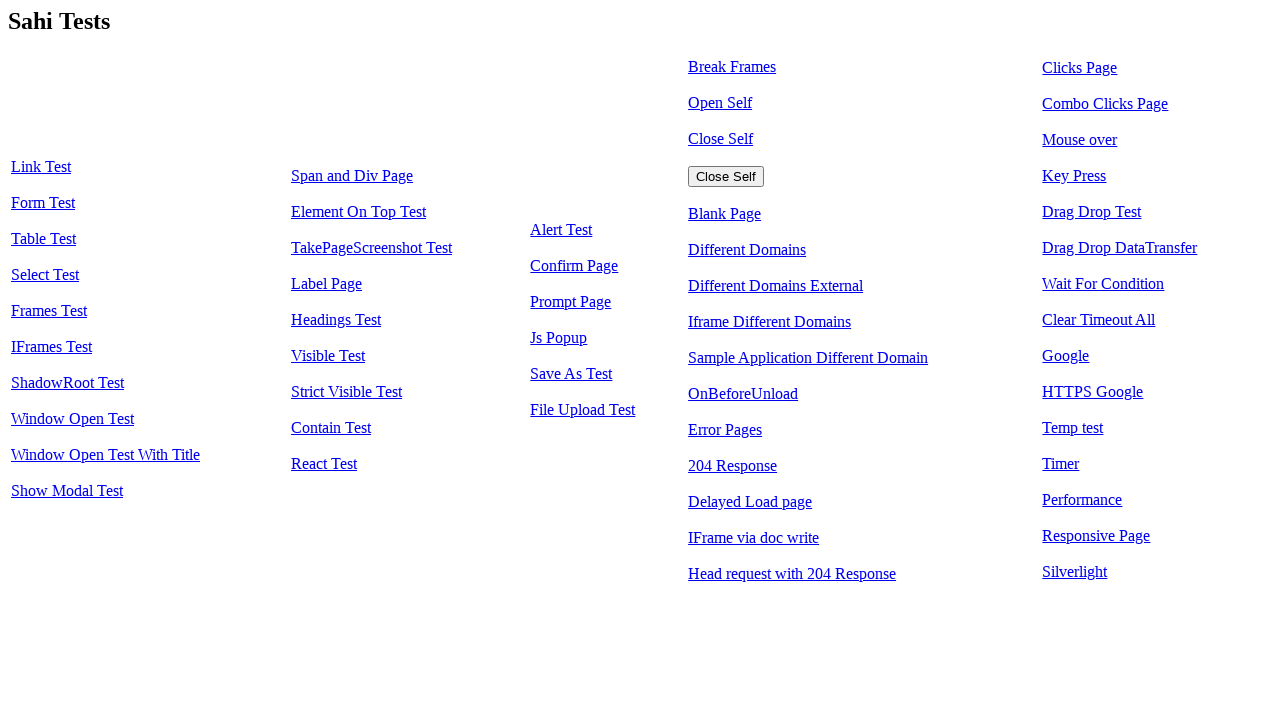